Navigates to W3Schools HTML tables page and interacts with the customer table by iterating through rows and columns to verify table data is accessible

Starting URL: https://www.w3schools.com/html/html_tables.asp

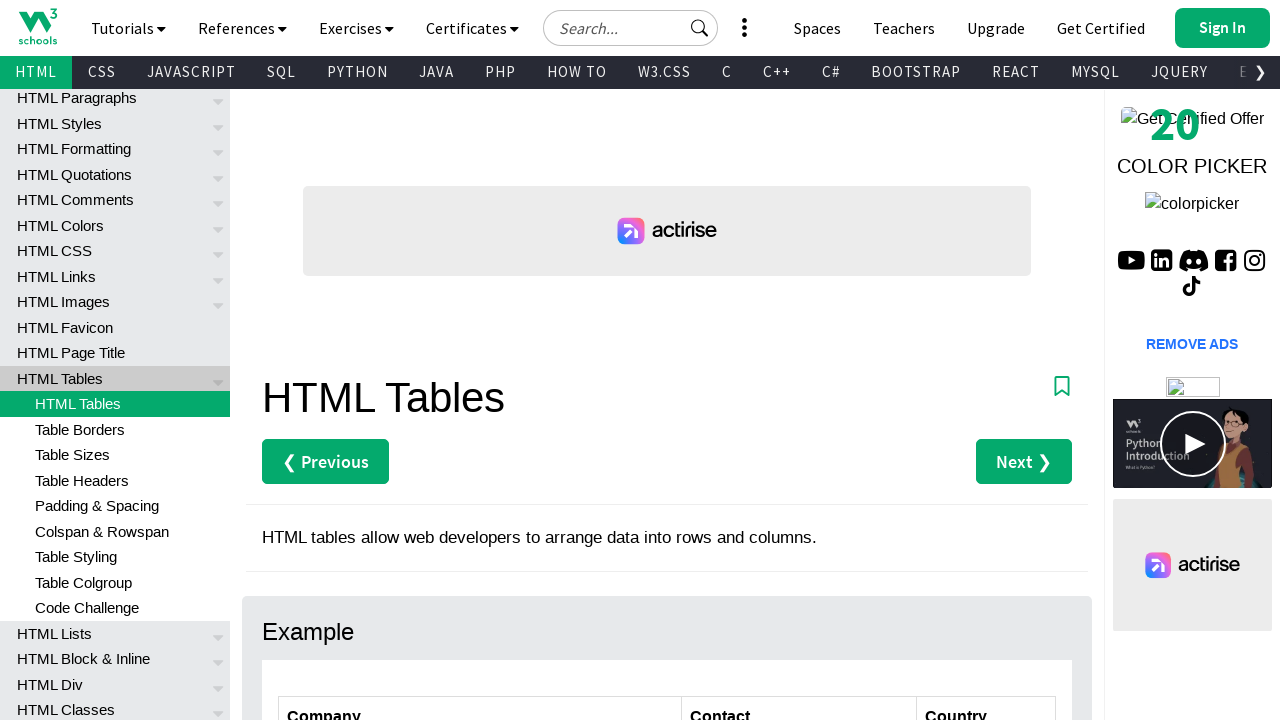

Navigated to W3Schools HTML tables page
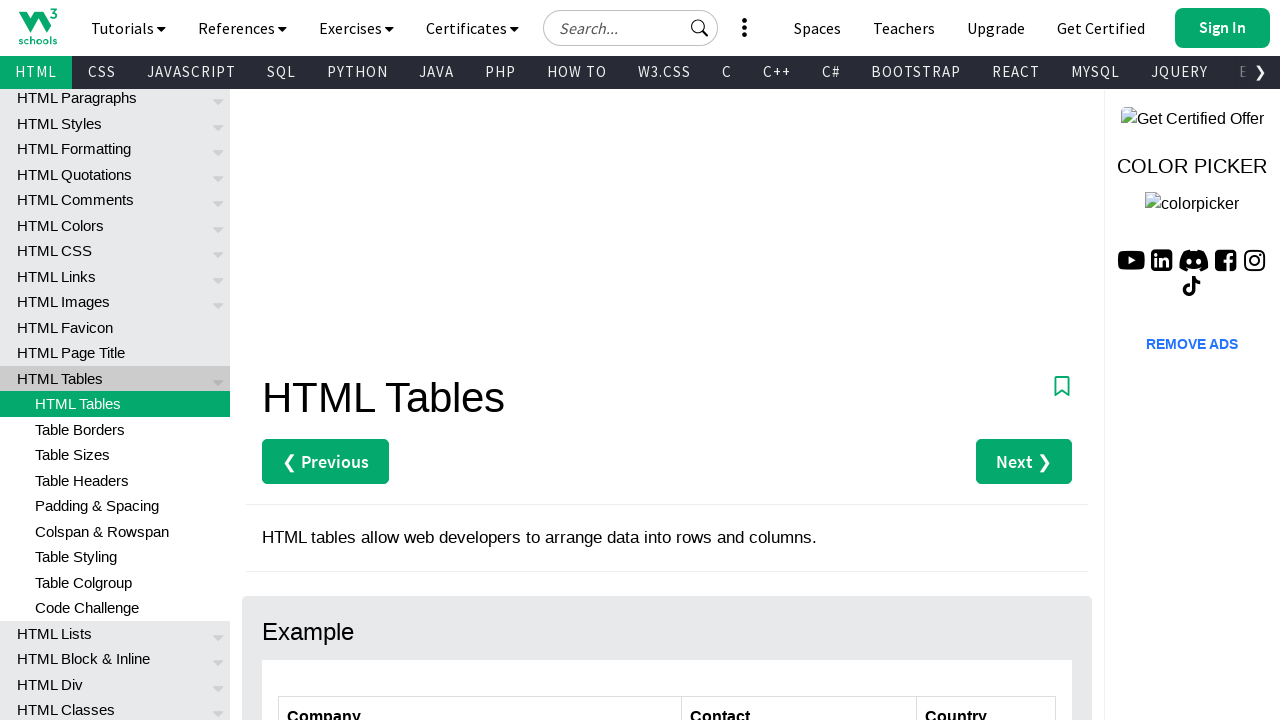

Customers table loaded and is visible
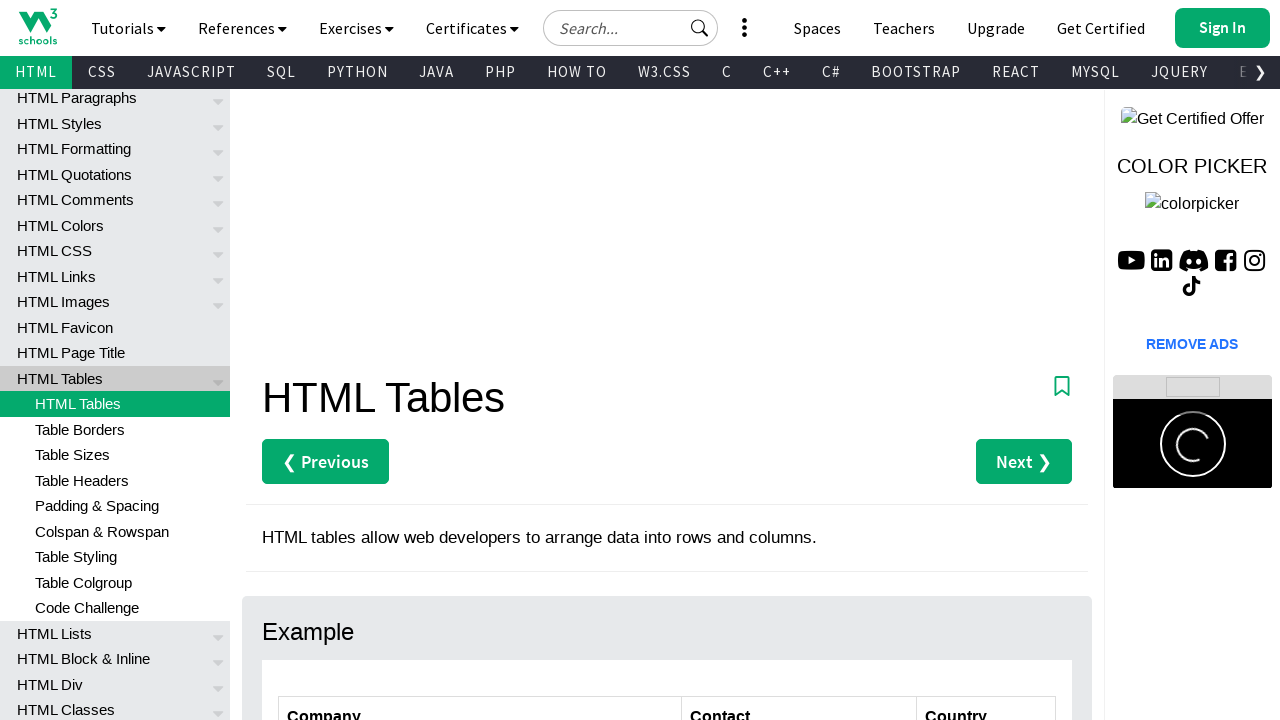

Retrieved all company name elements from first column
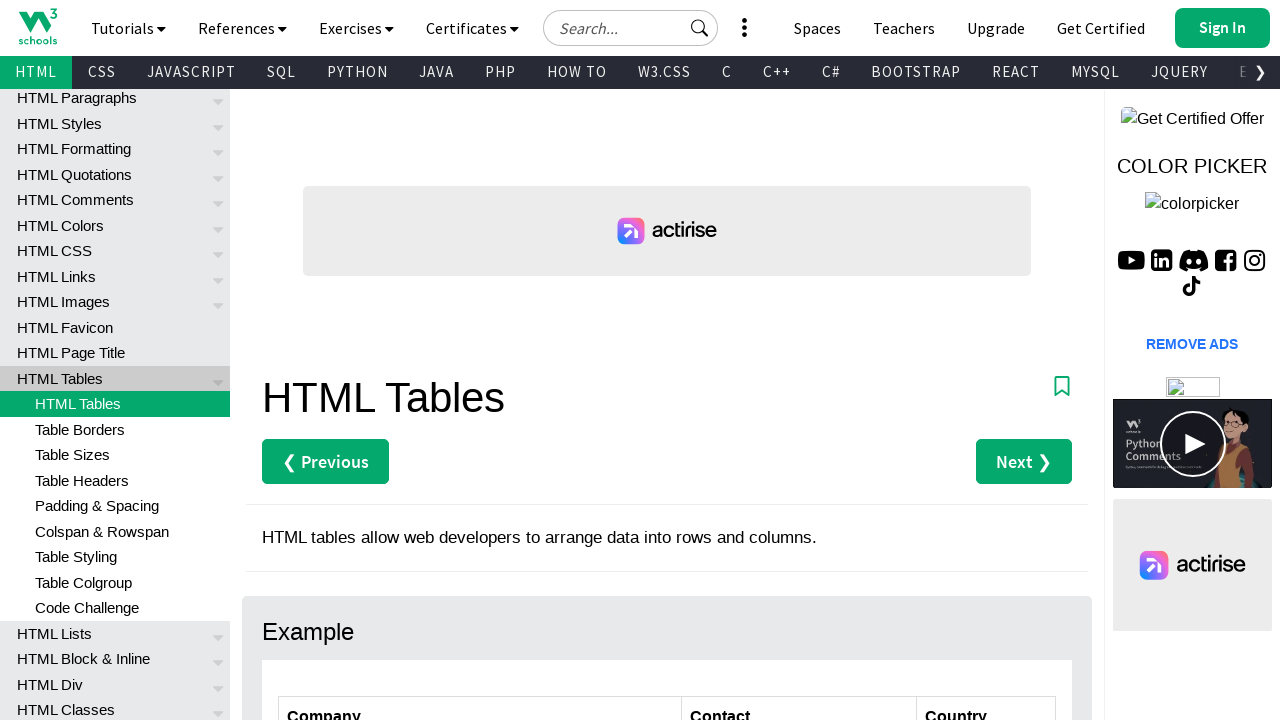

Extracted company name: Alfreds Futterkiste
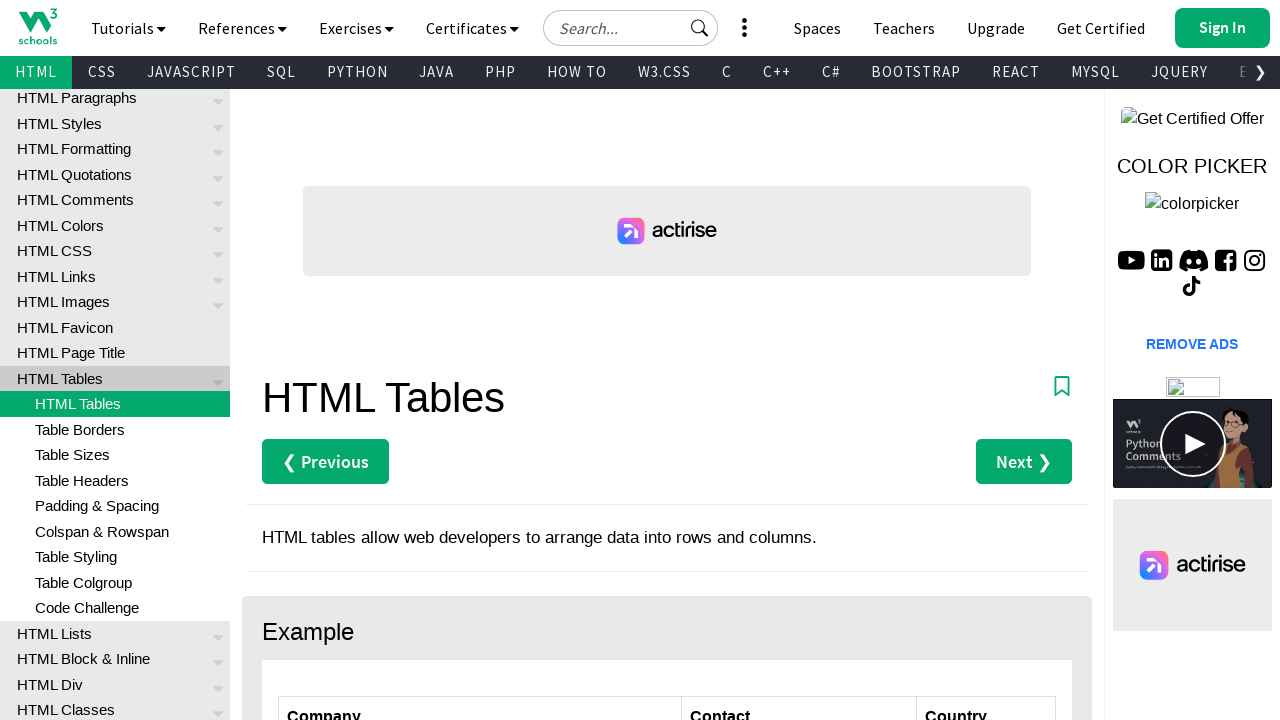

Extracted company name: Centro comercial Moctezuma
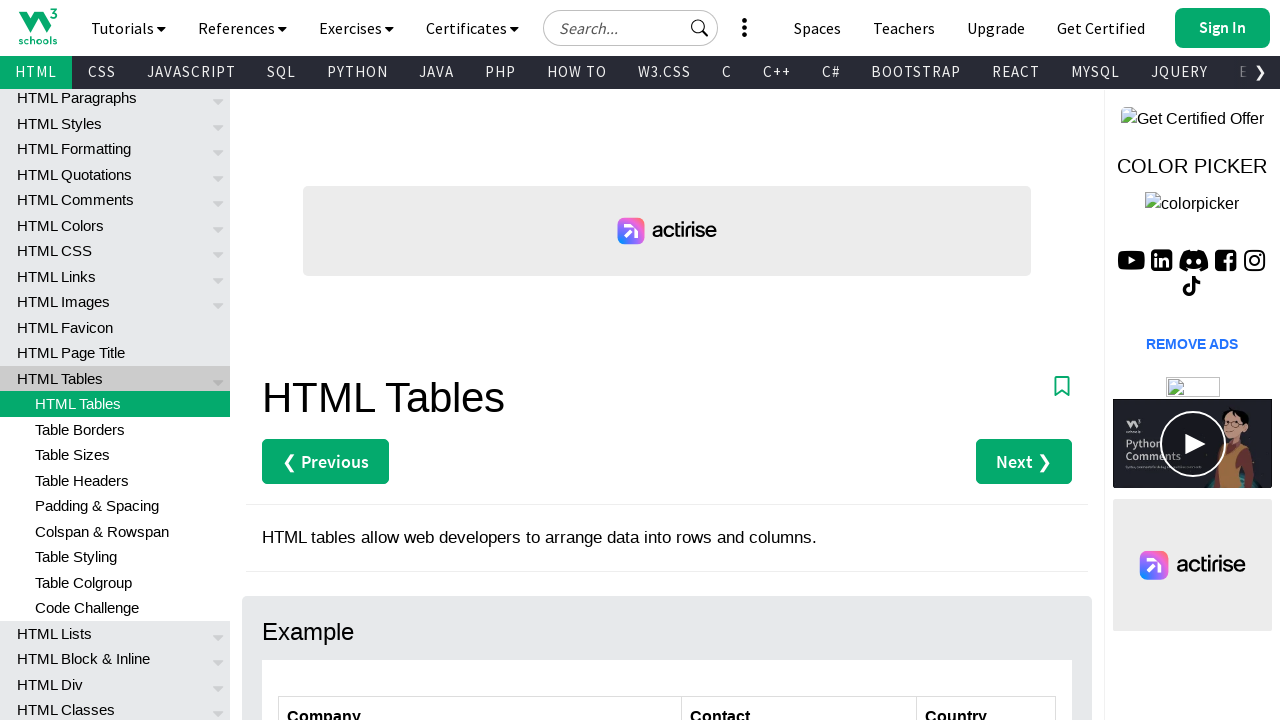

Extracted company name: Ernst Handel
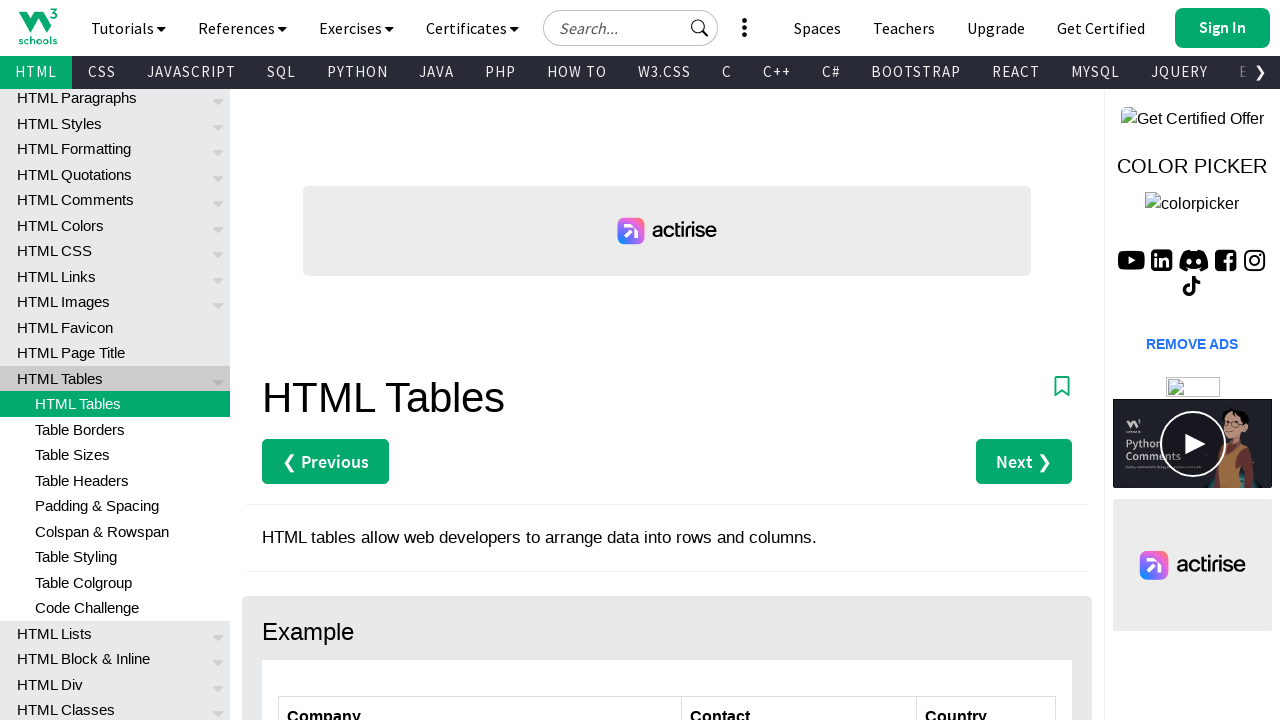

Extracted company name: Island Trading
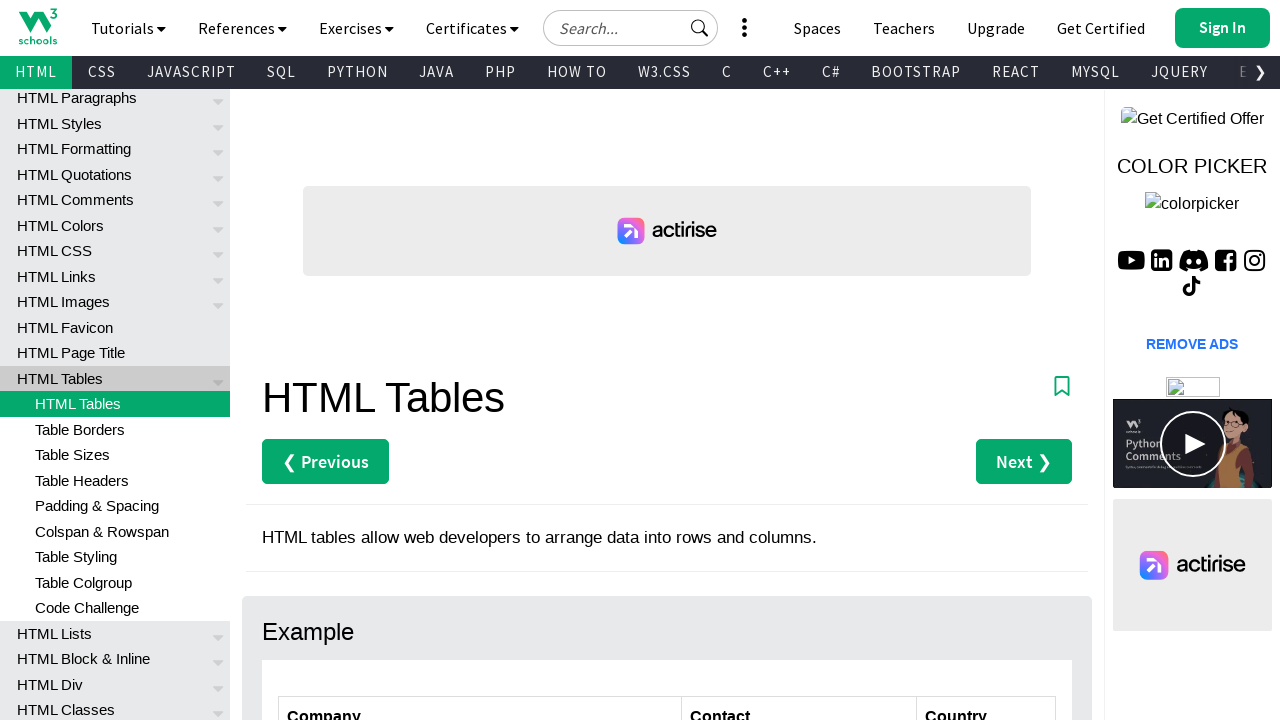

Extracted company name: Laughing Bacchus Winecellars
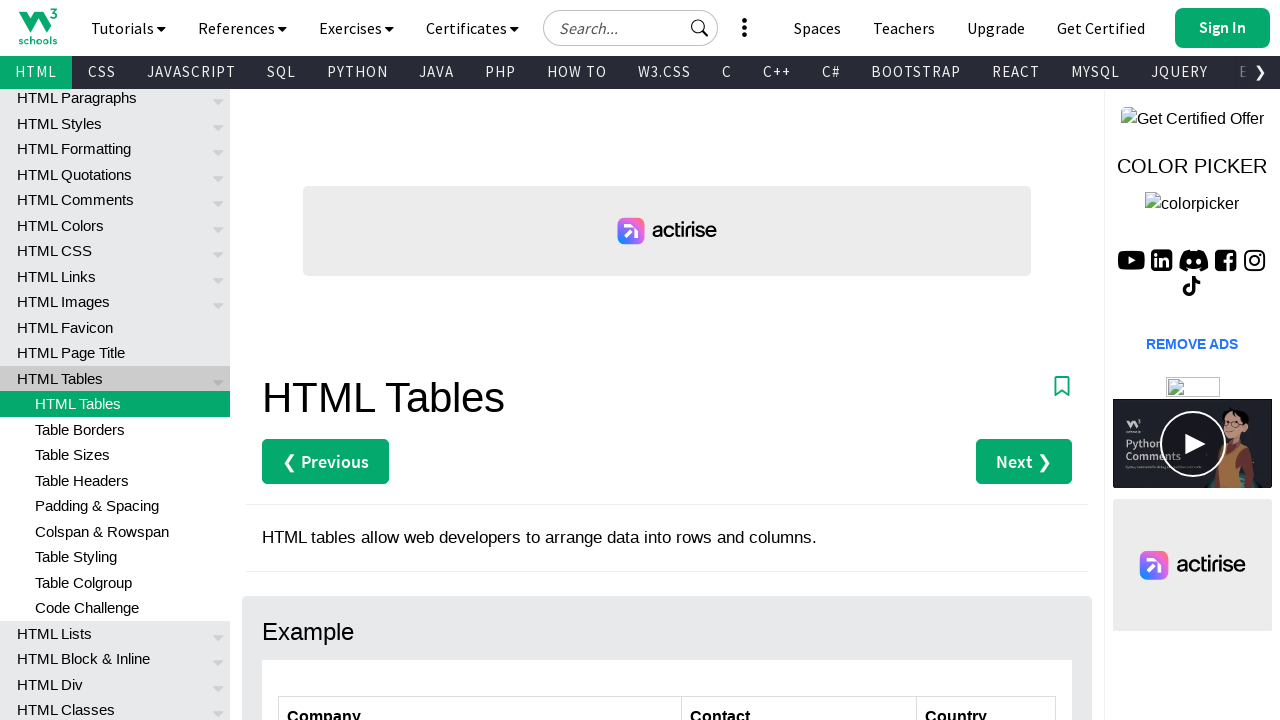

Extracted company name: Magazzini Alimentari Riuniti
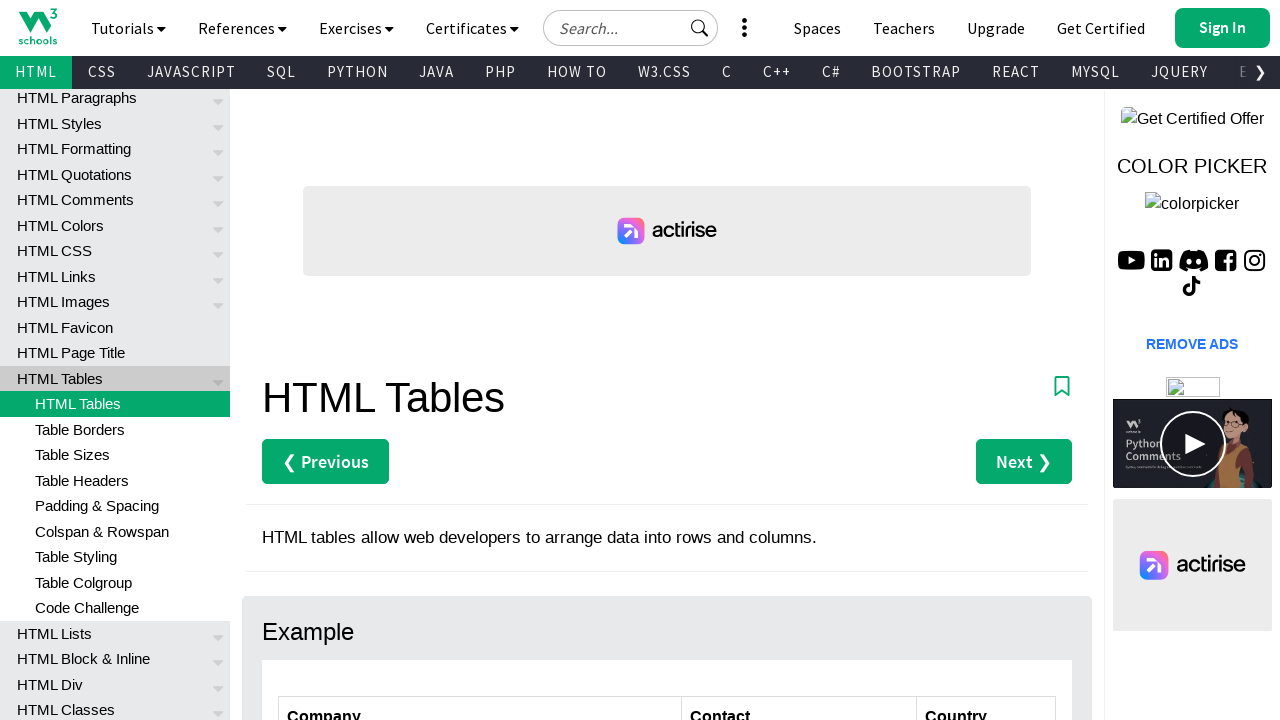

Retrieved all rows from the table
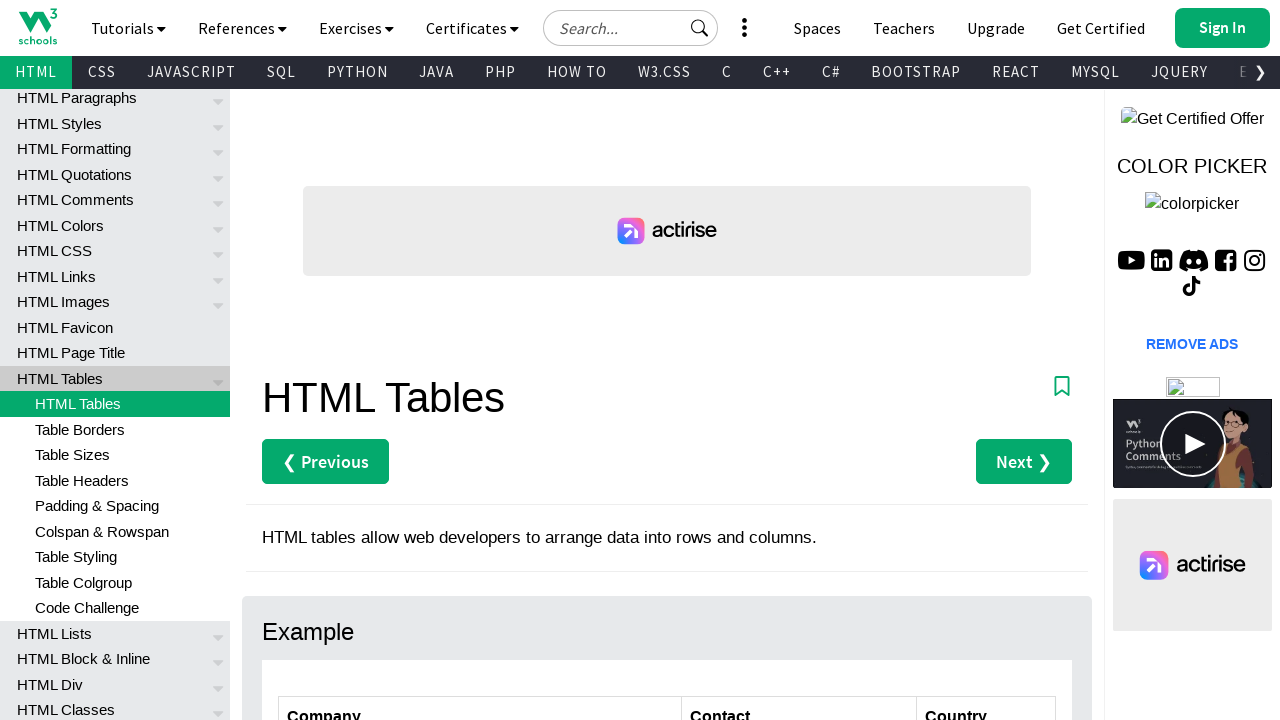

Table contains 7 rows
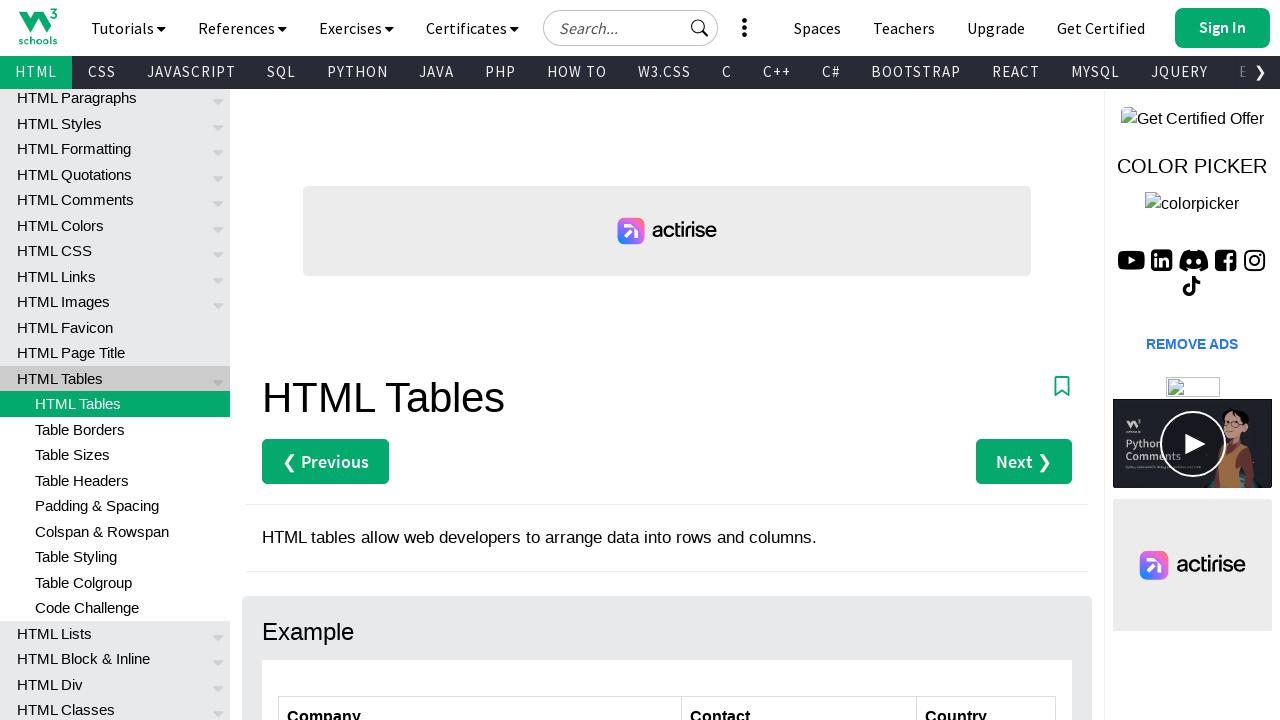

Retrieved columns from row 2
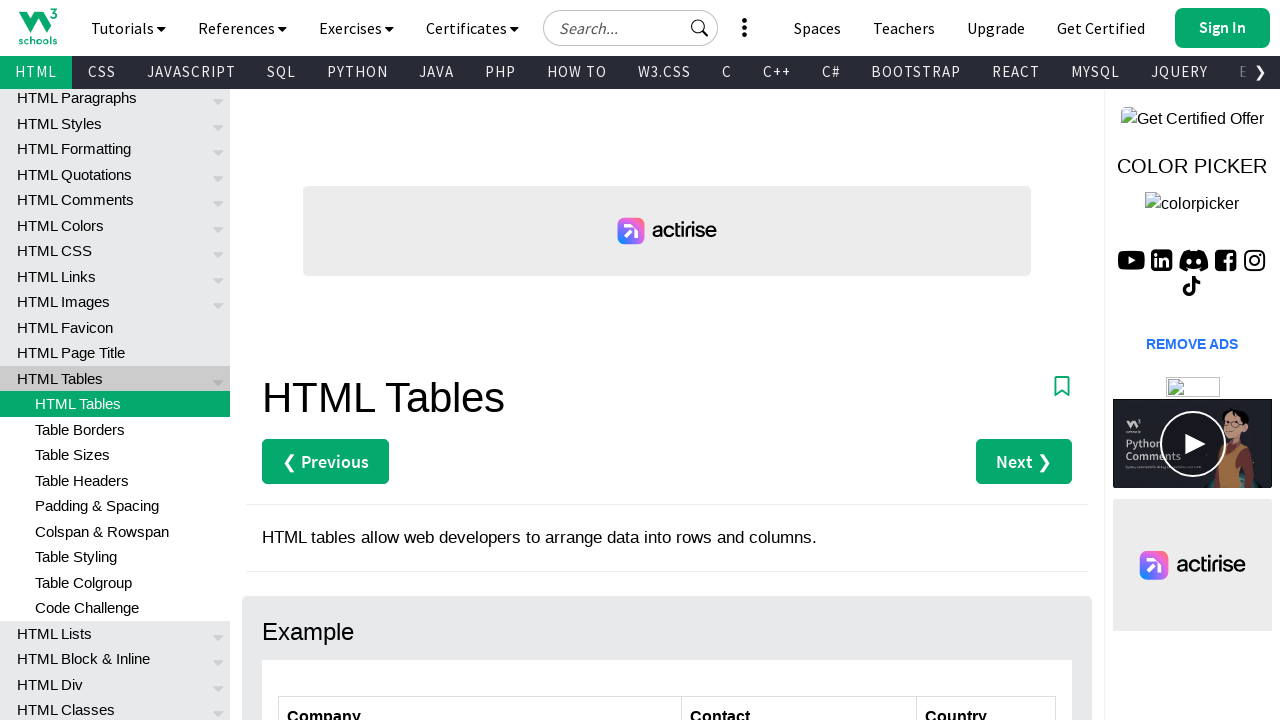

Checked column value: Alfreds Futterkiste
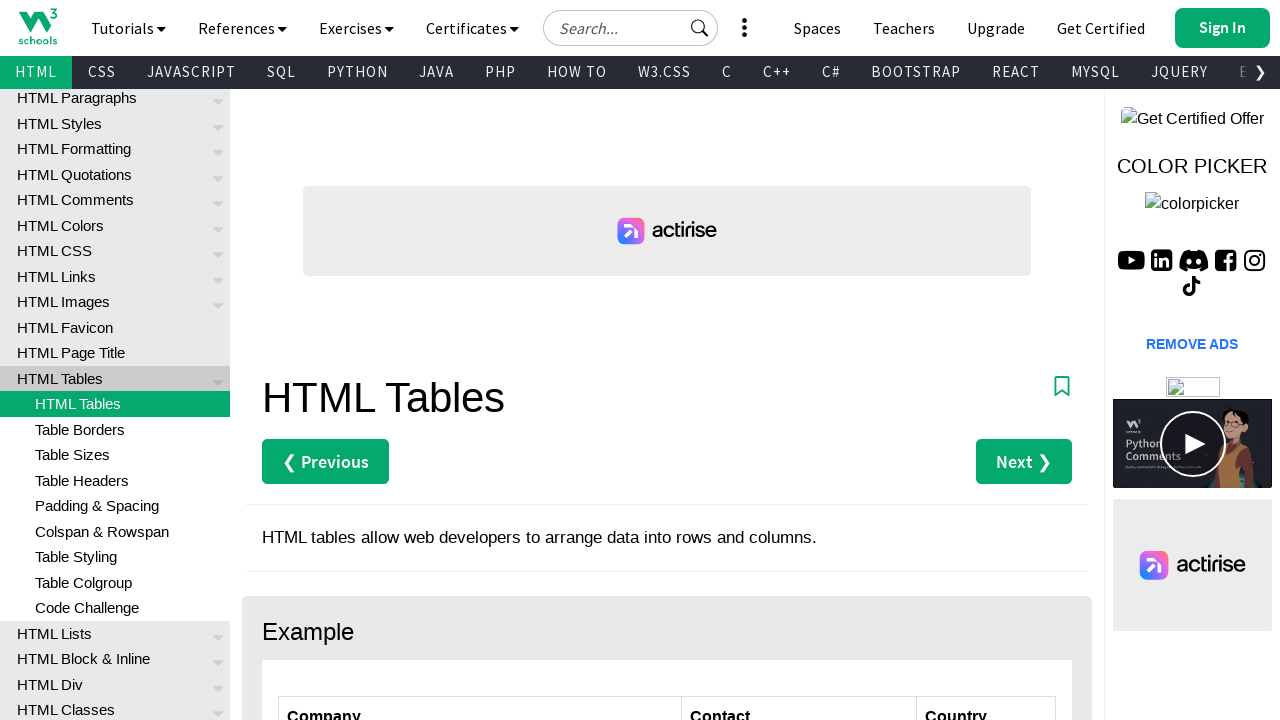

Checked column value: Maria Anders
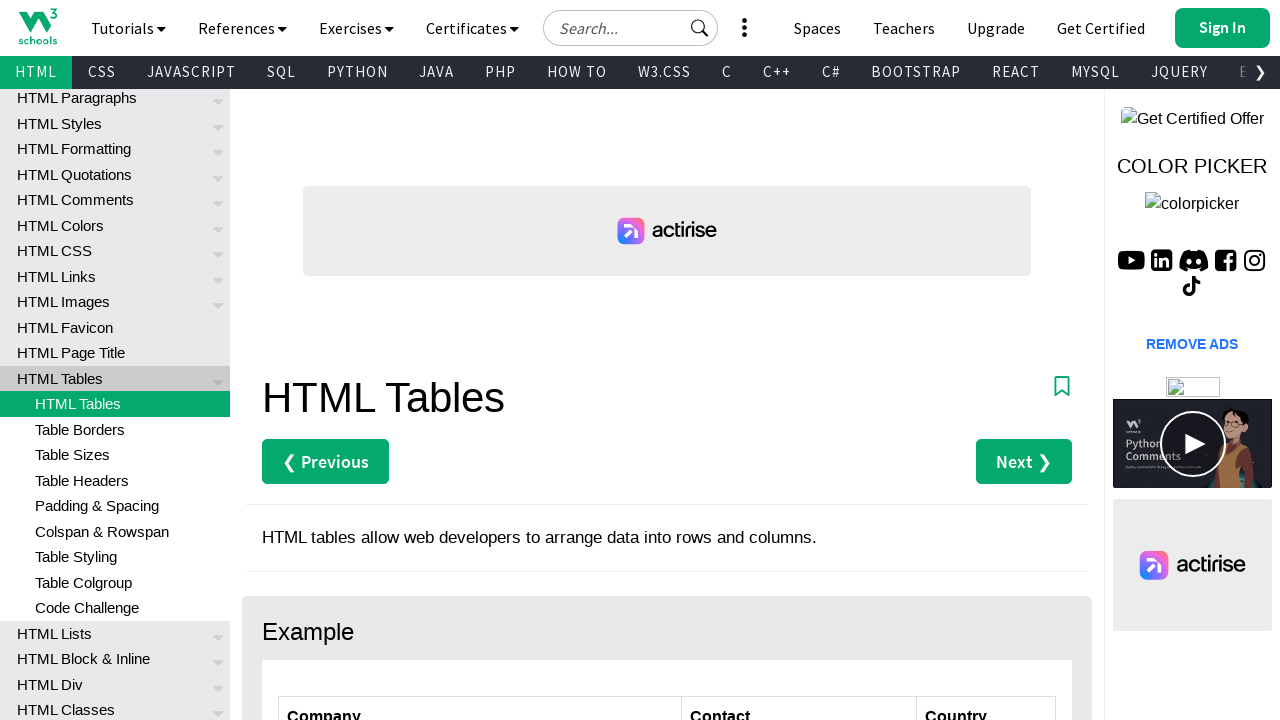

Checked column value: Germany
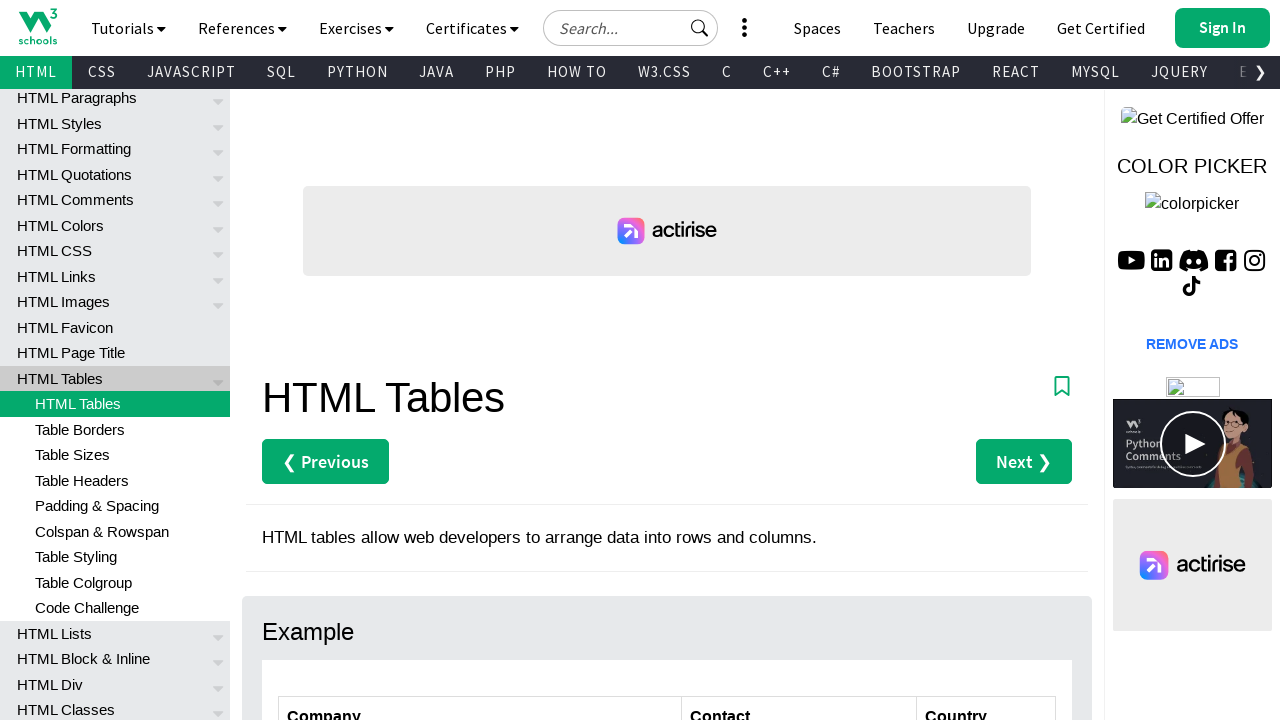

Retrieved columns from row 3
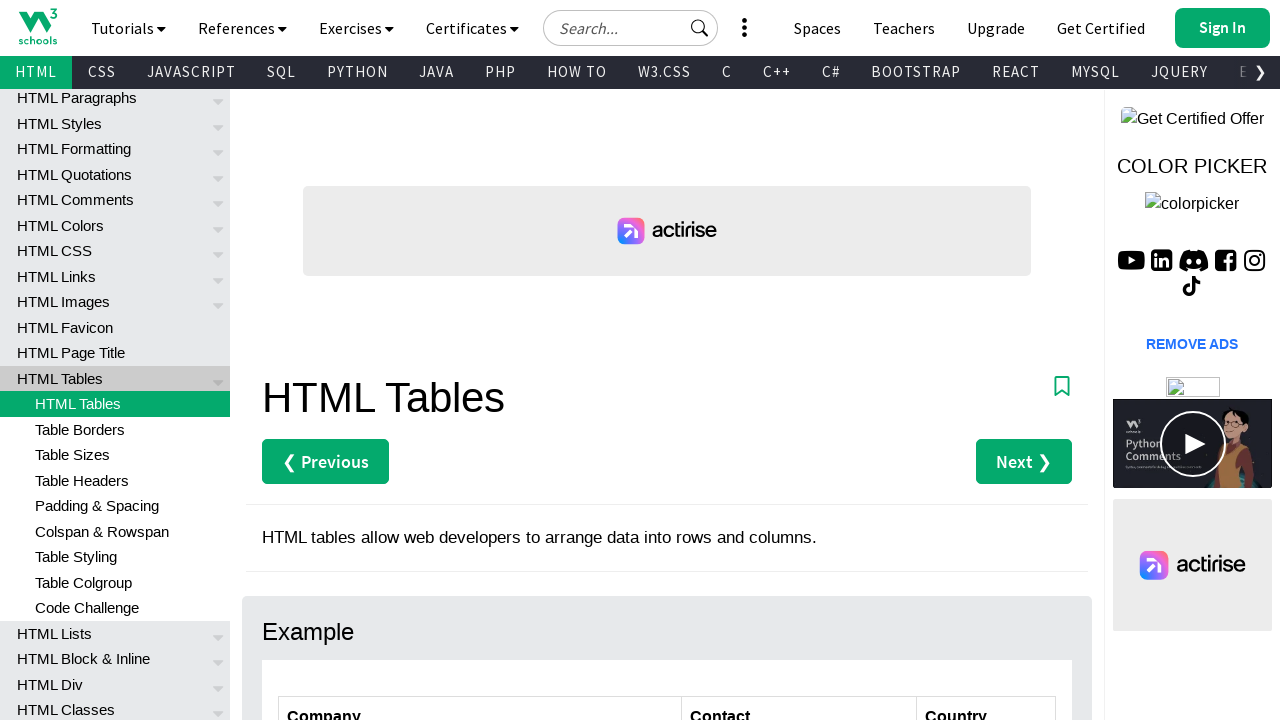

Checked column value: Centro comercial Moctezuma
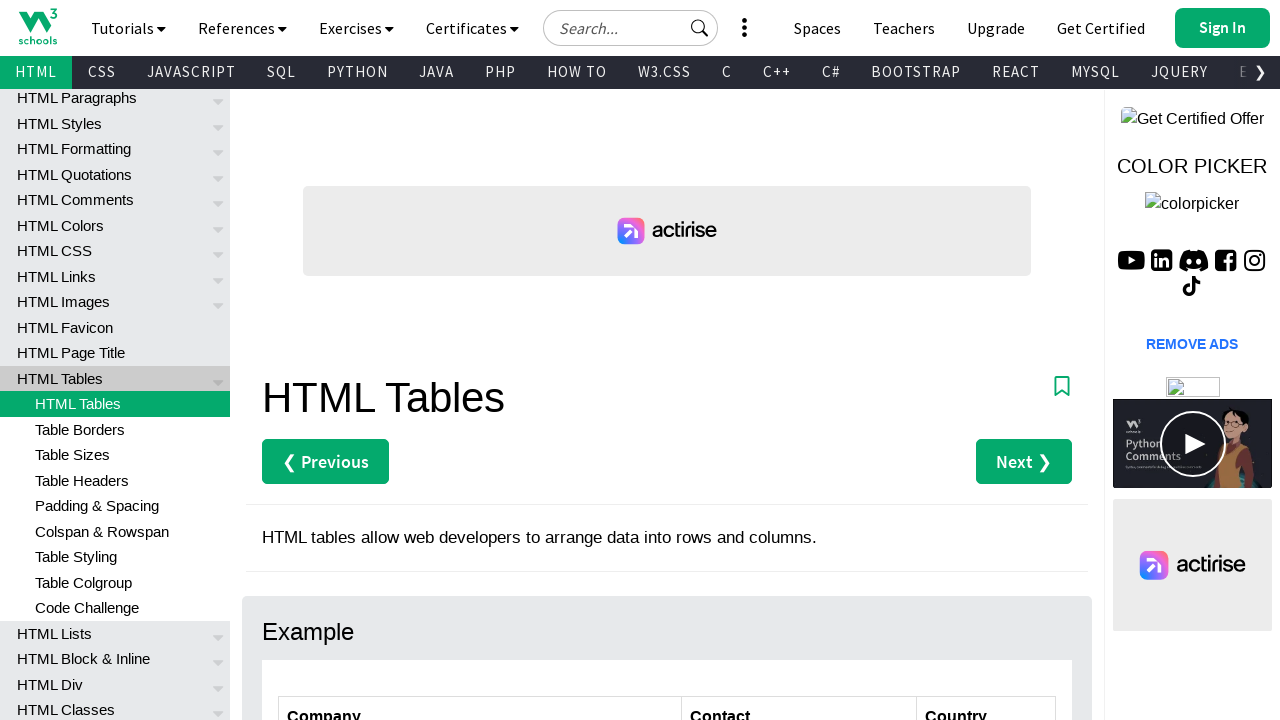

Checked column value: Francisco Chang
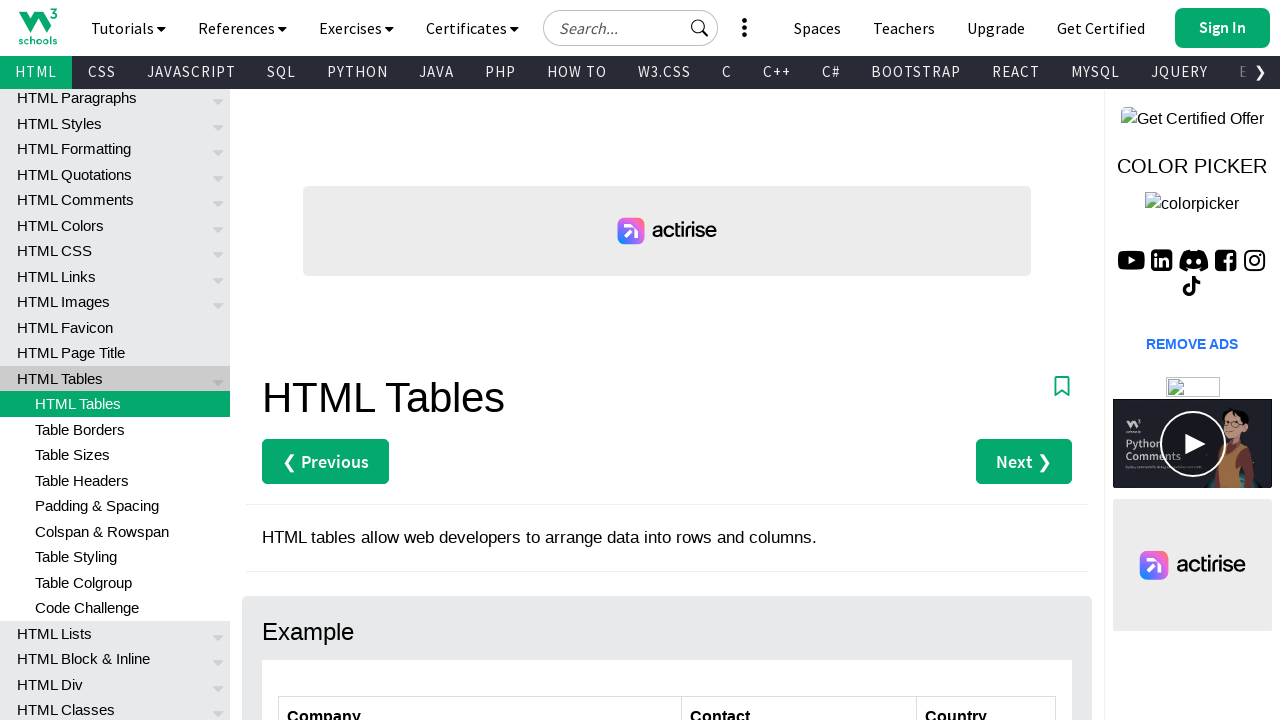

Checked column value: Mexico
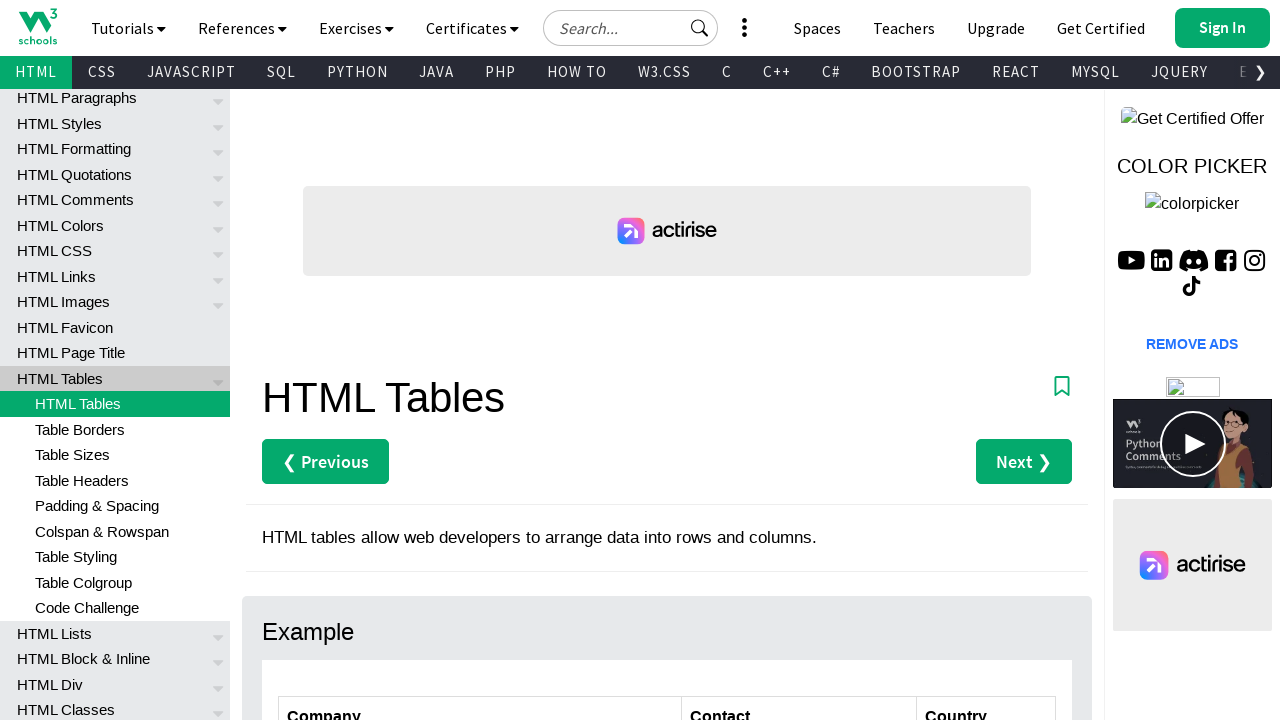

Retrieved columns from row 4
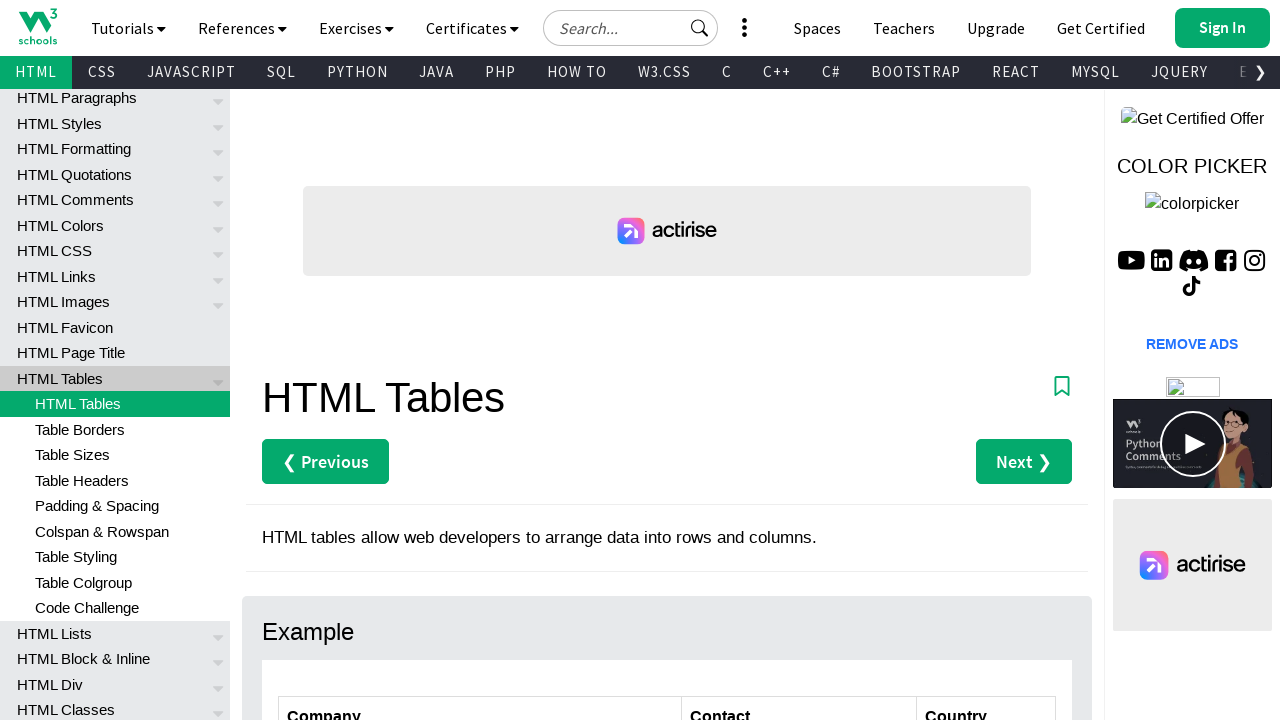

Checked column value: Ernst Handel
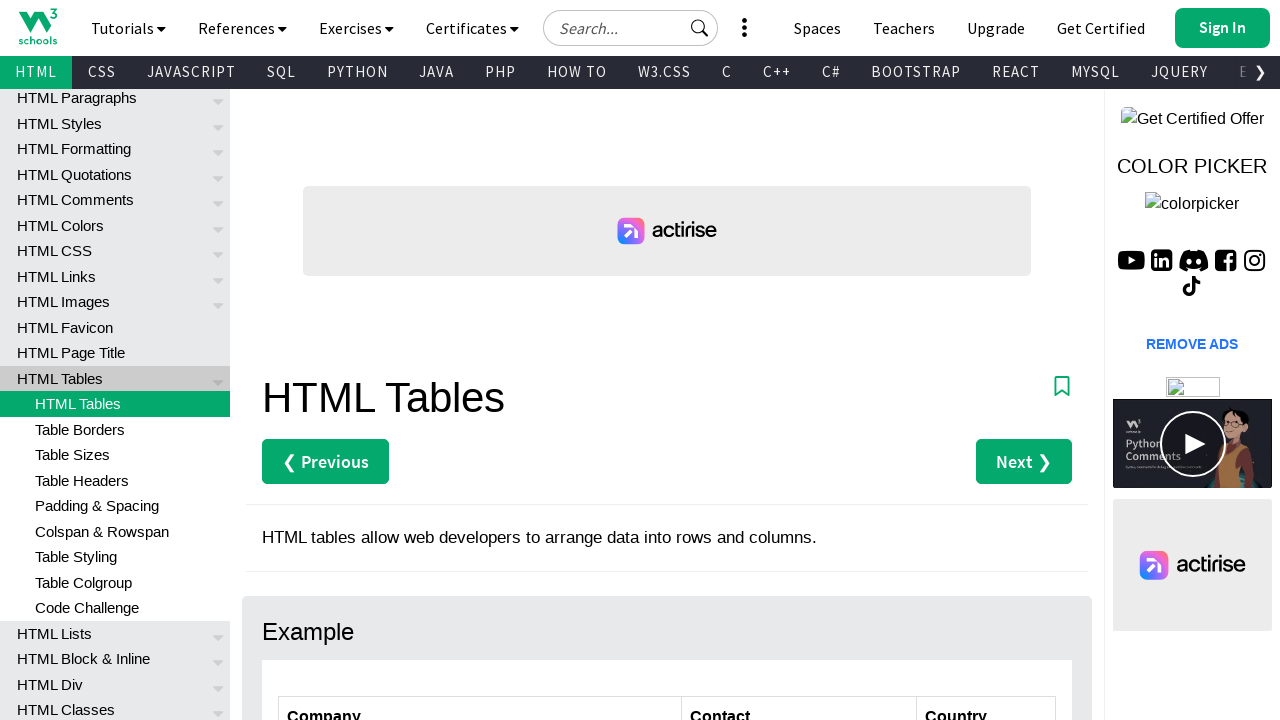

Checked column value: Roland Mendel
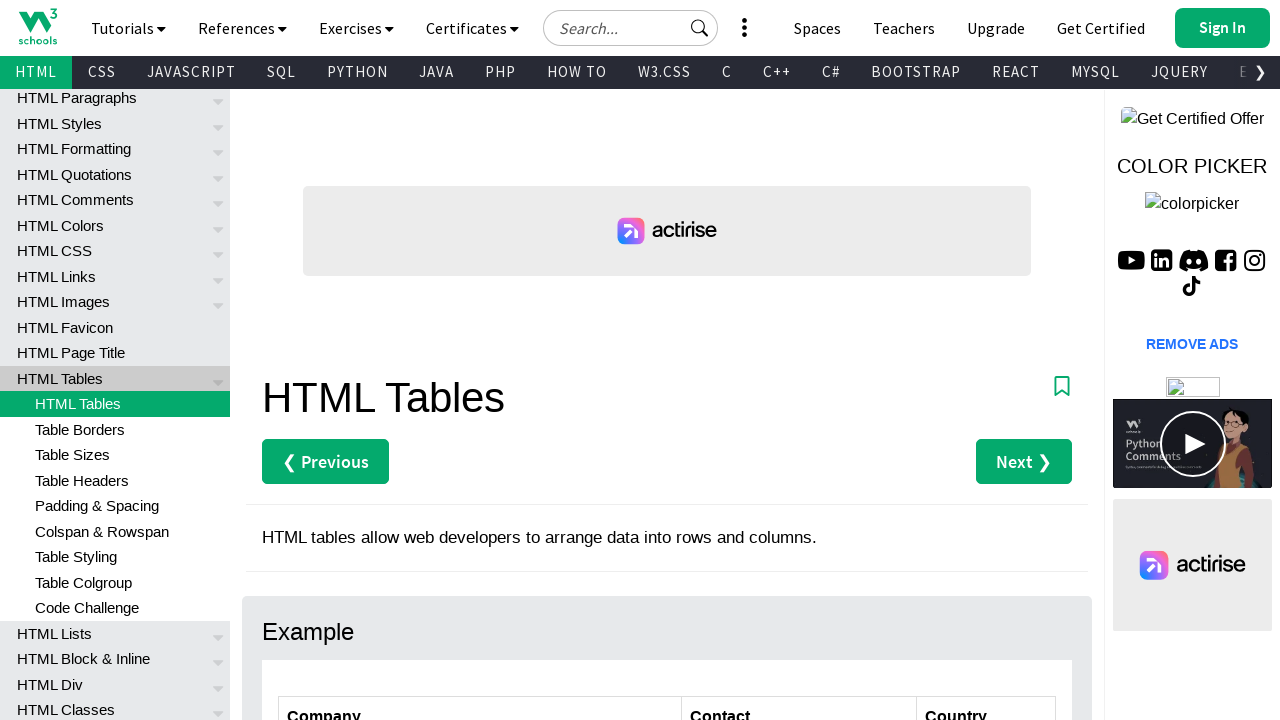

Checked column value: Austria
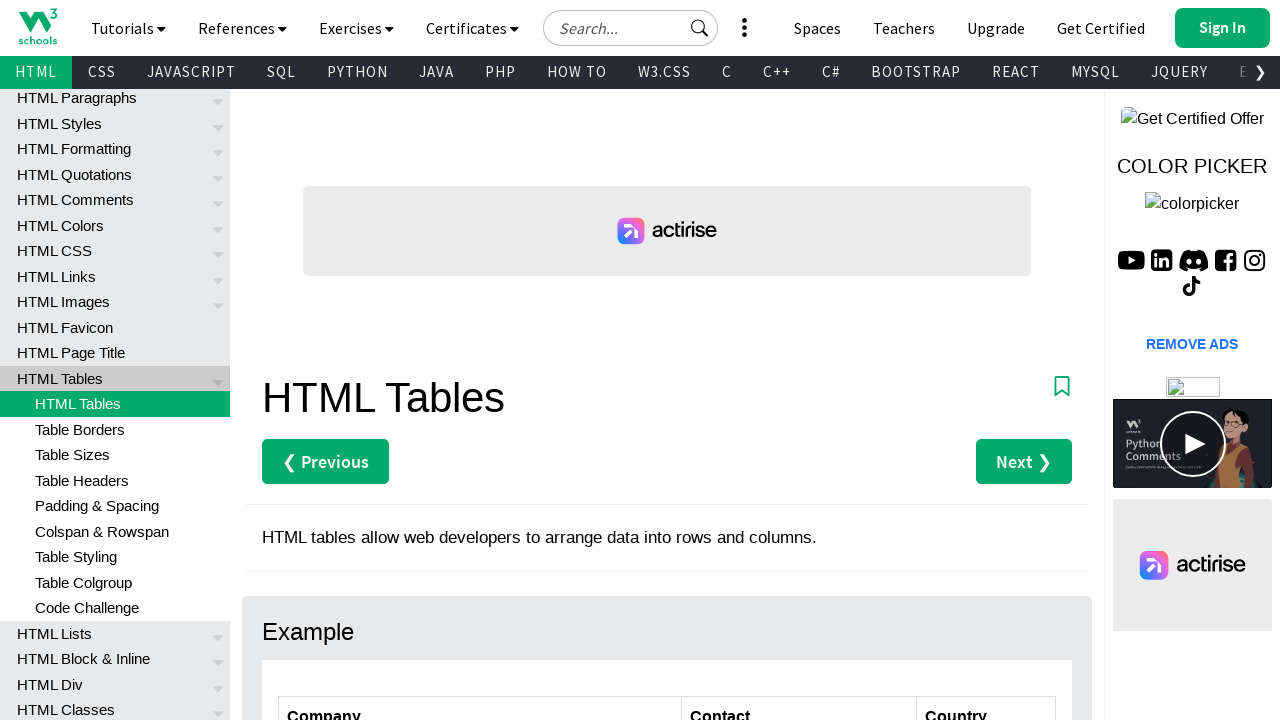

Retrieved columns from row 5
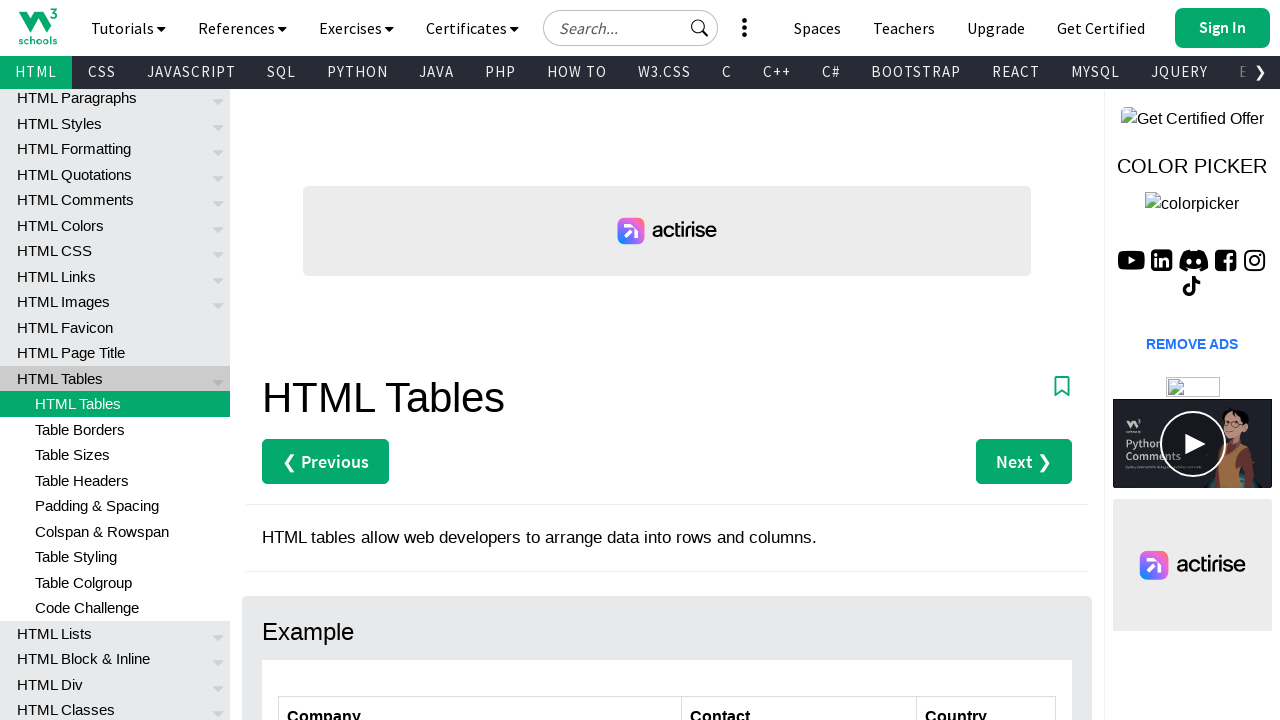

Checked column value: Island Trading
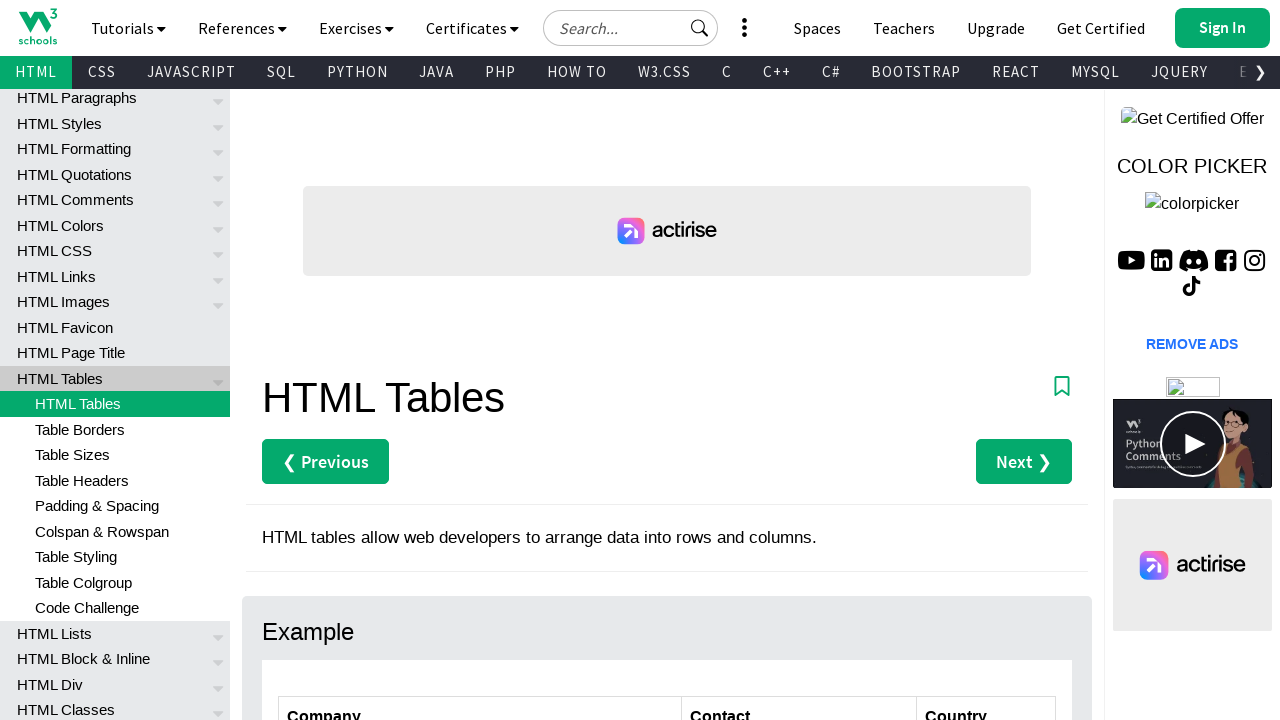

Checked column value: Helen Bennett
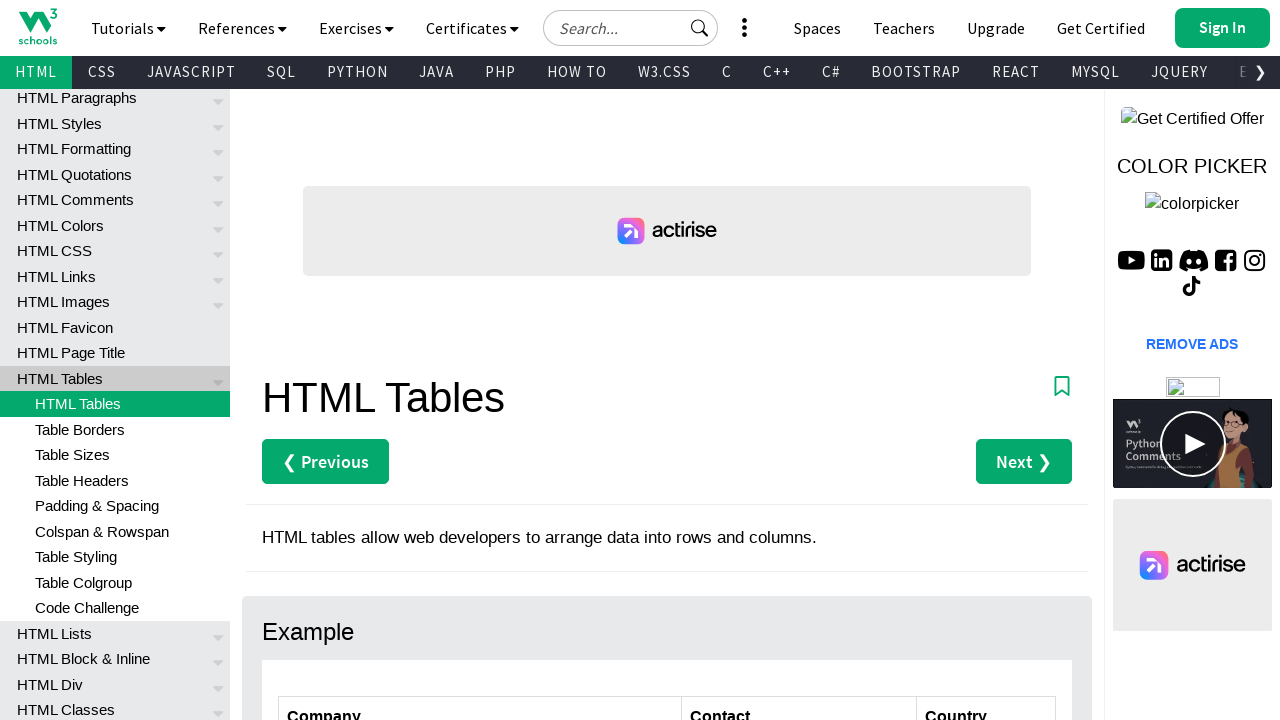

Checked column value: UK
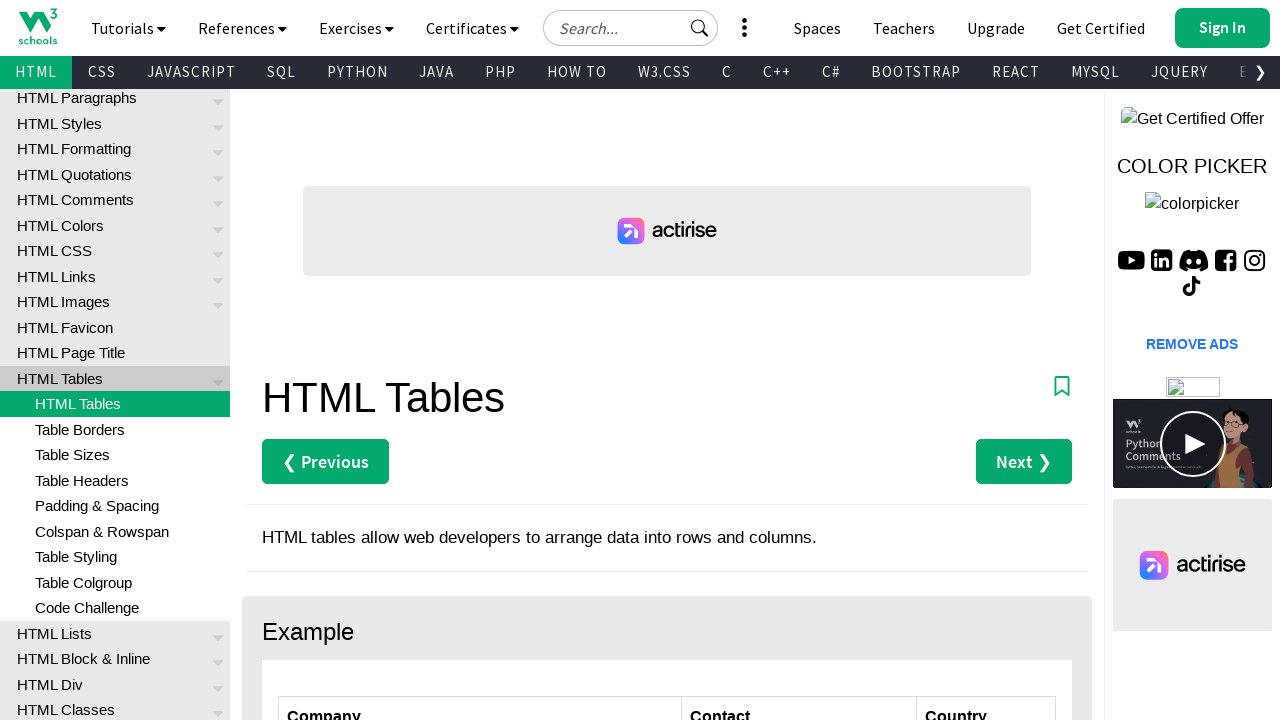

Retrieved columns from row 6
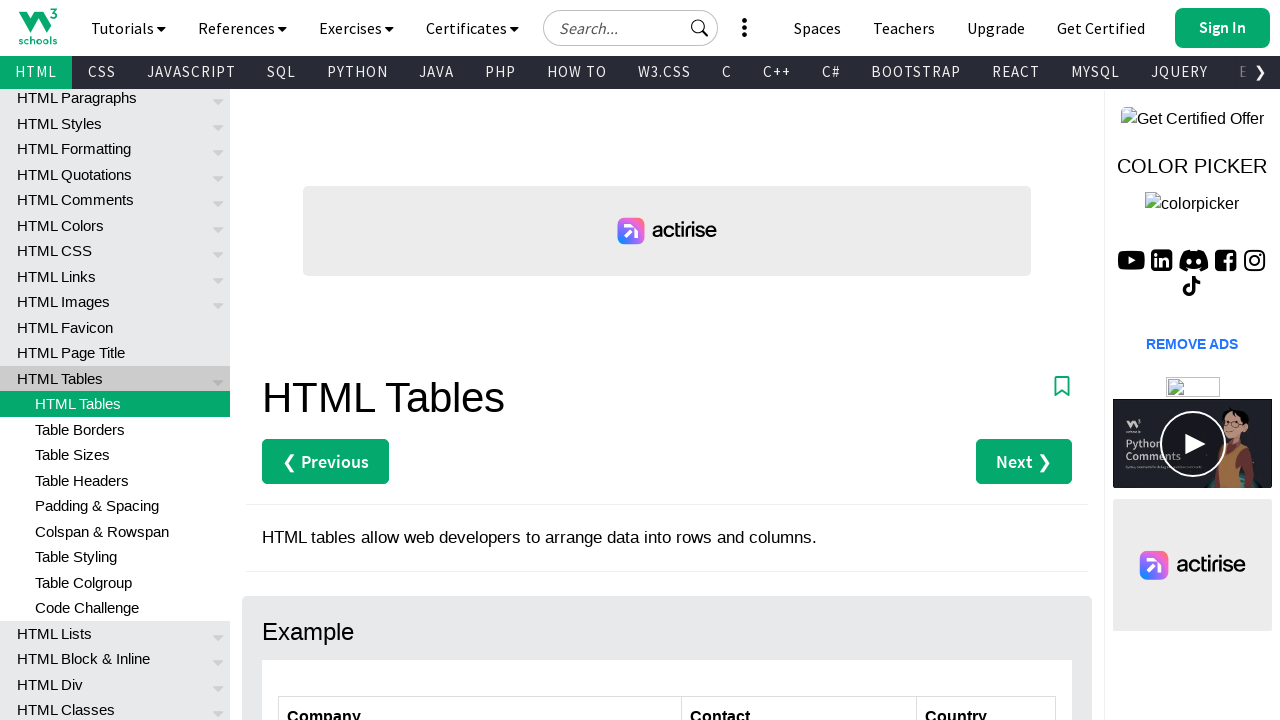

Checked column value: Laughing Bacchus Winecellars
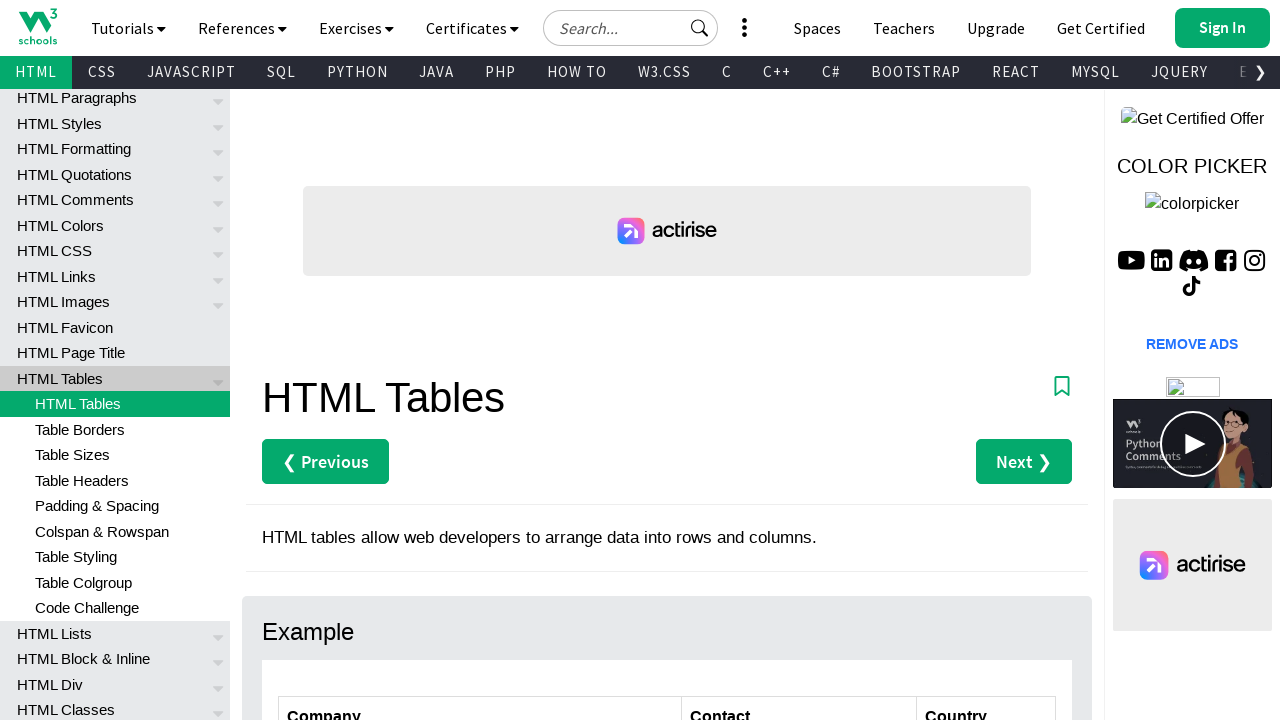

Checked column value: Yoshi Tannamuri
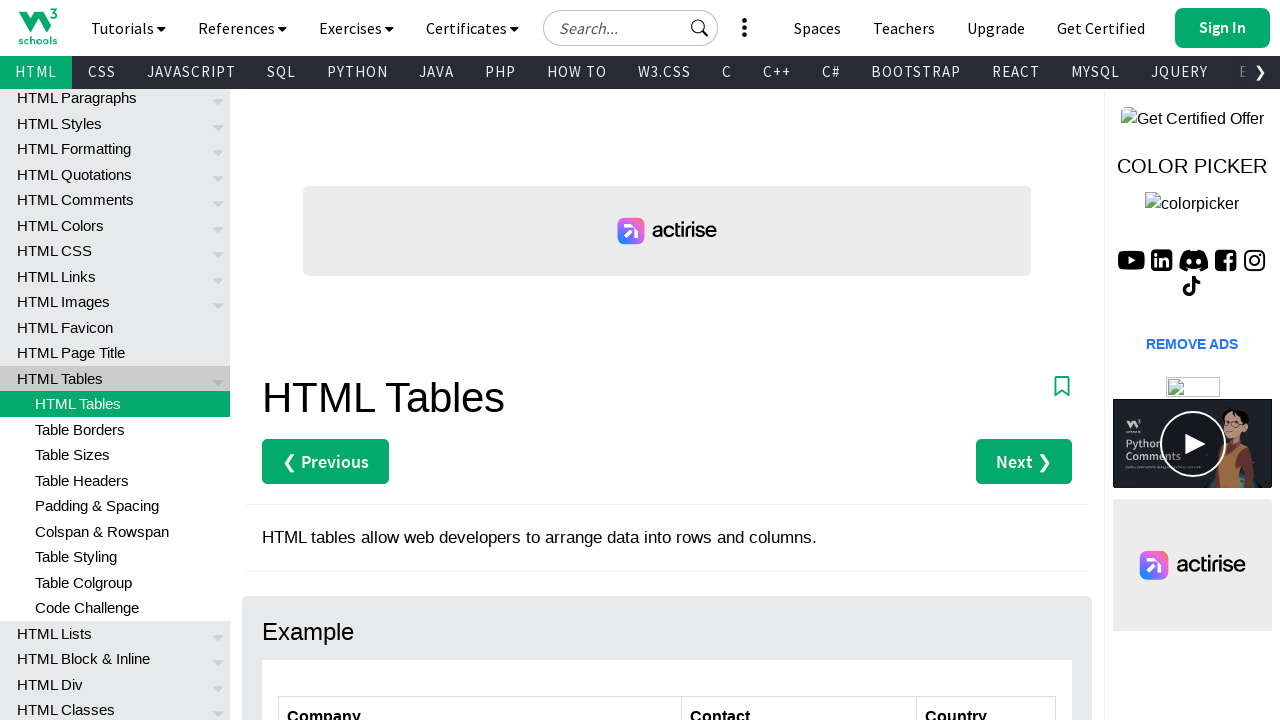

Checked column value: Canada
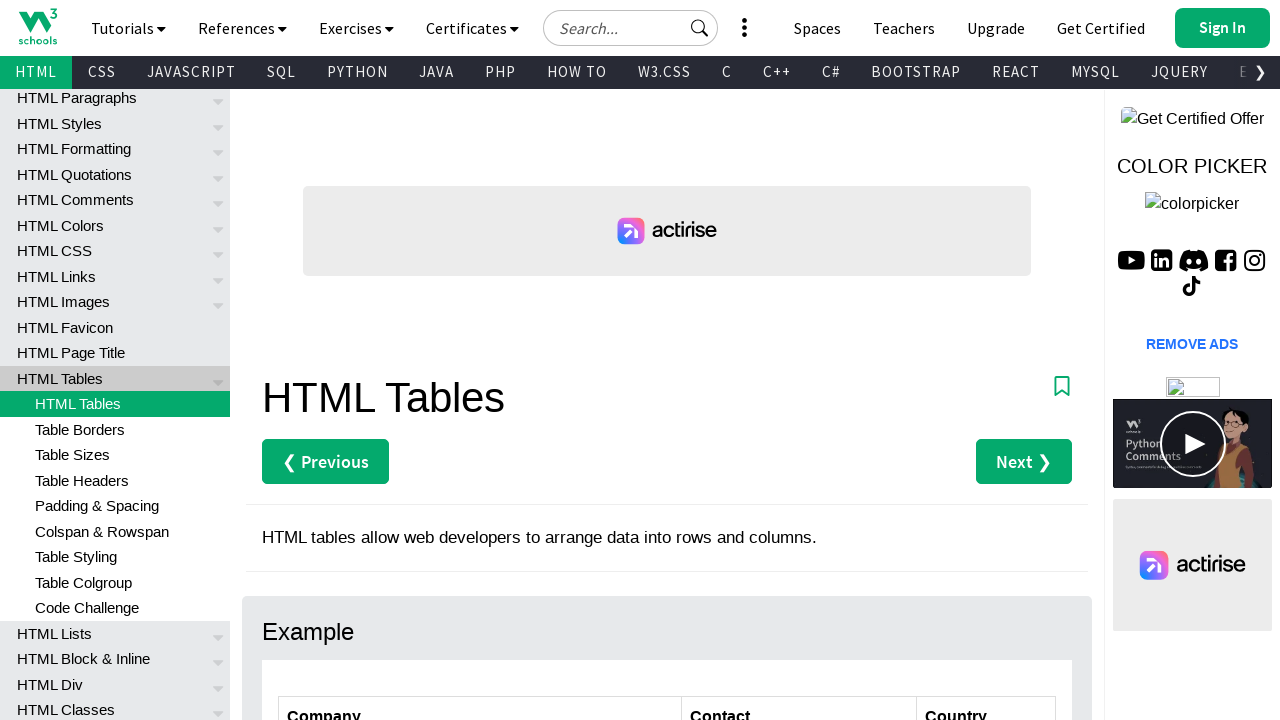

Found Canada entry in row 6, retrieving company name
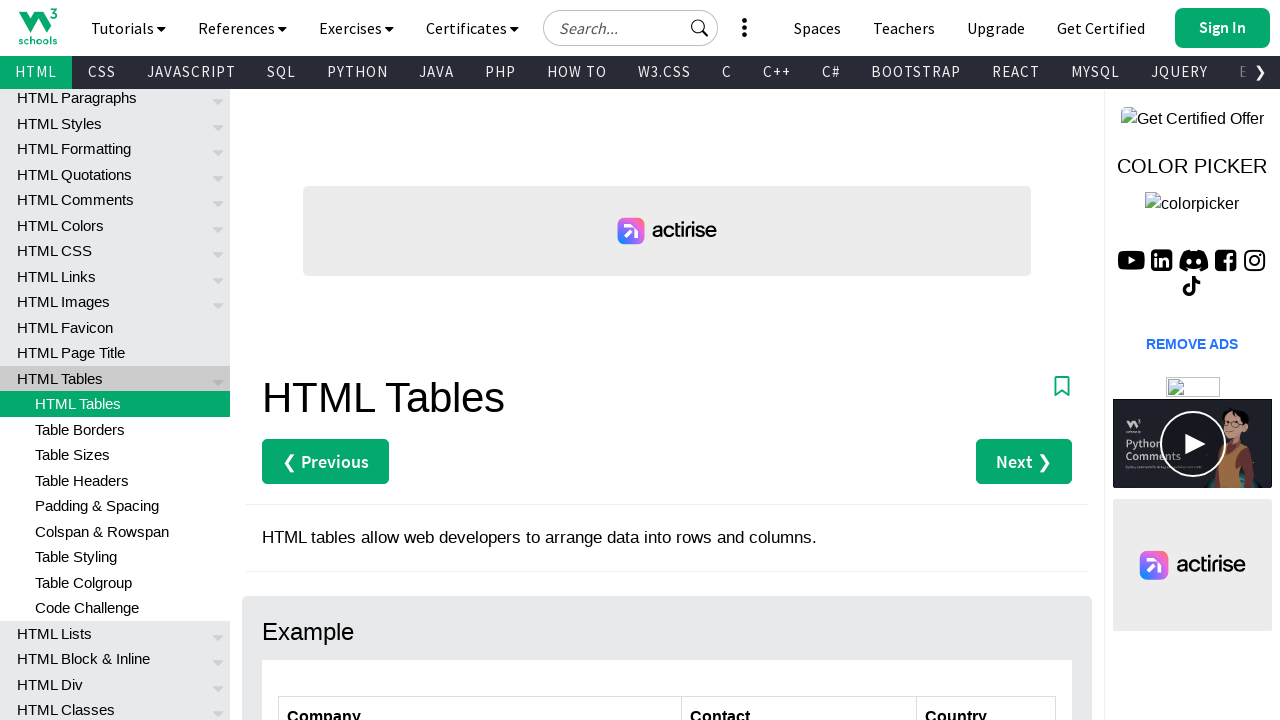

Company in Canada: Laughing Bacchus Winecellars
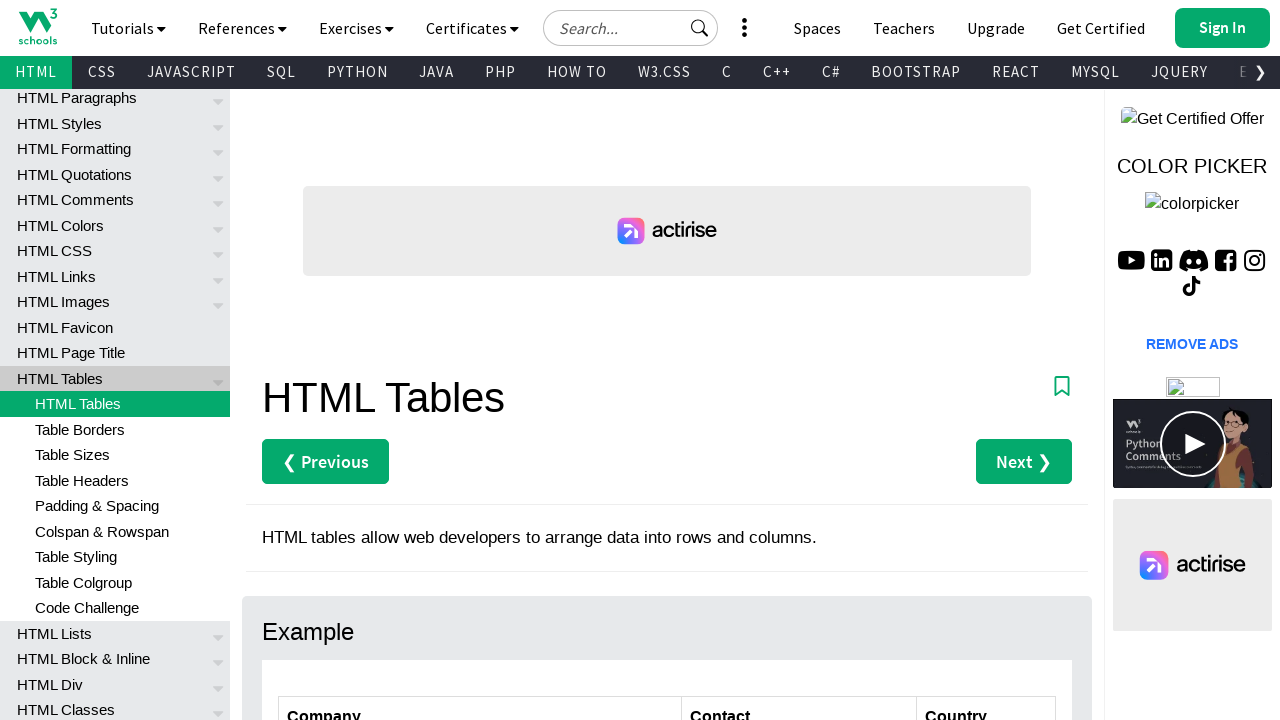

Retrieved columns from row 7
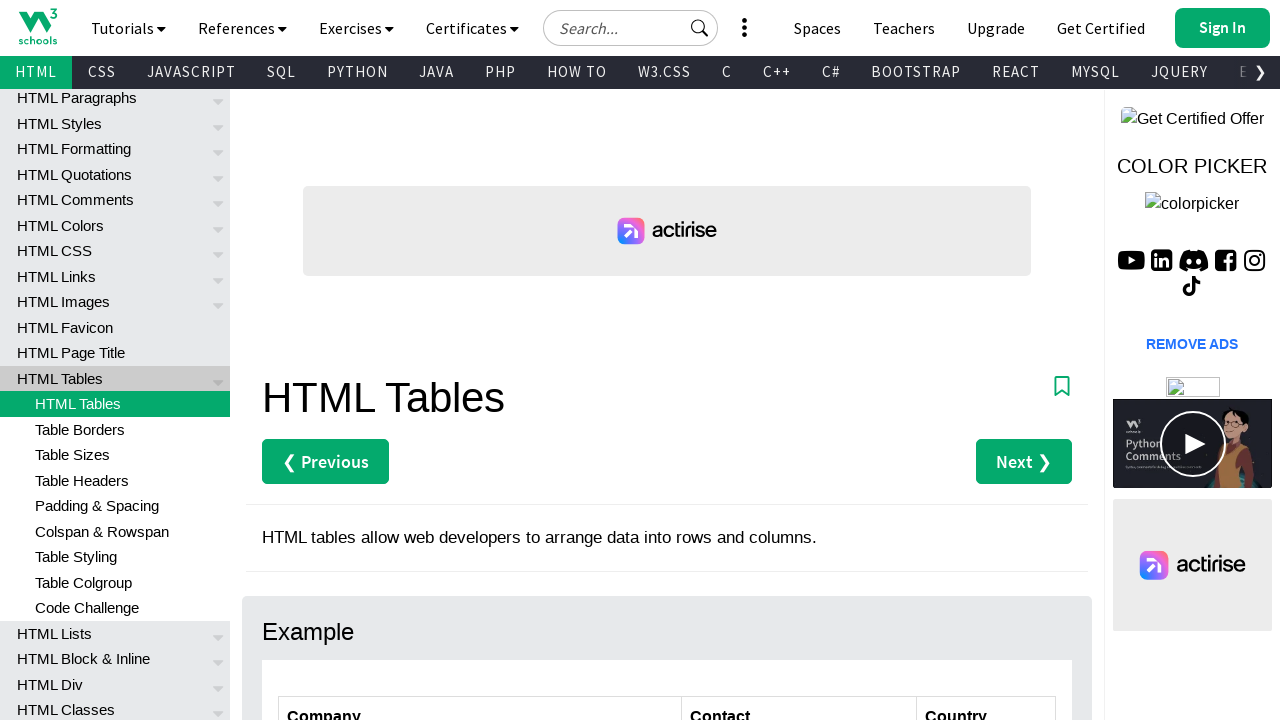

Checked column value: Magazzini Alimentari Riuniti
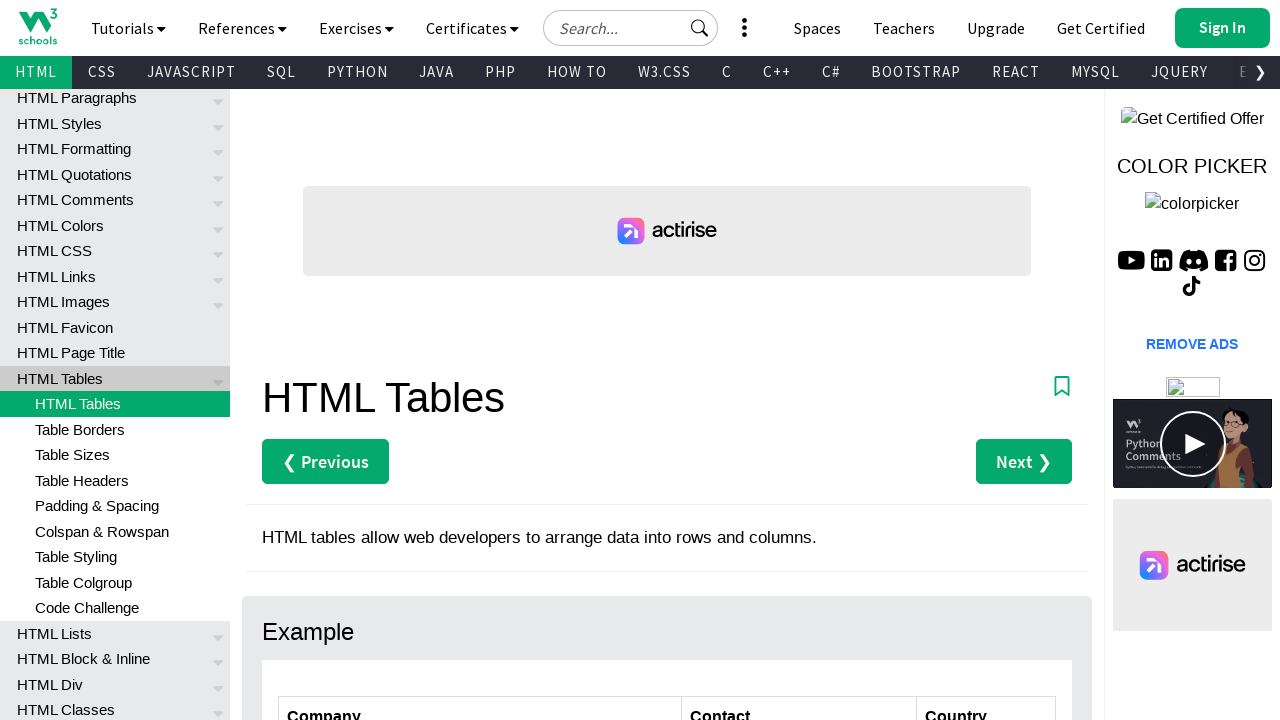

Checked column value: Giovanni Rovelli
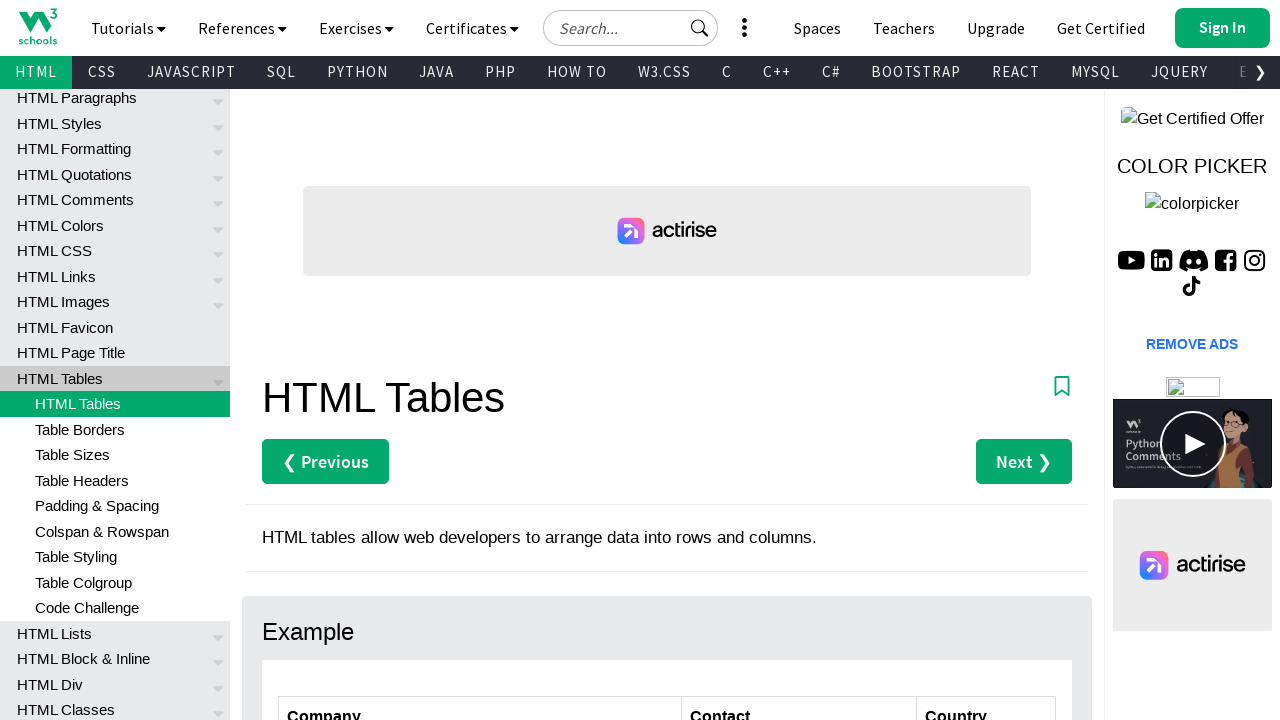

Checked column value: Italy
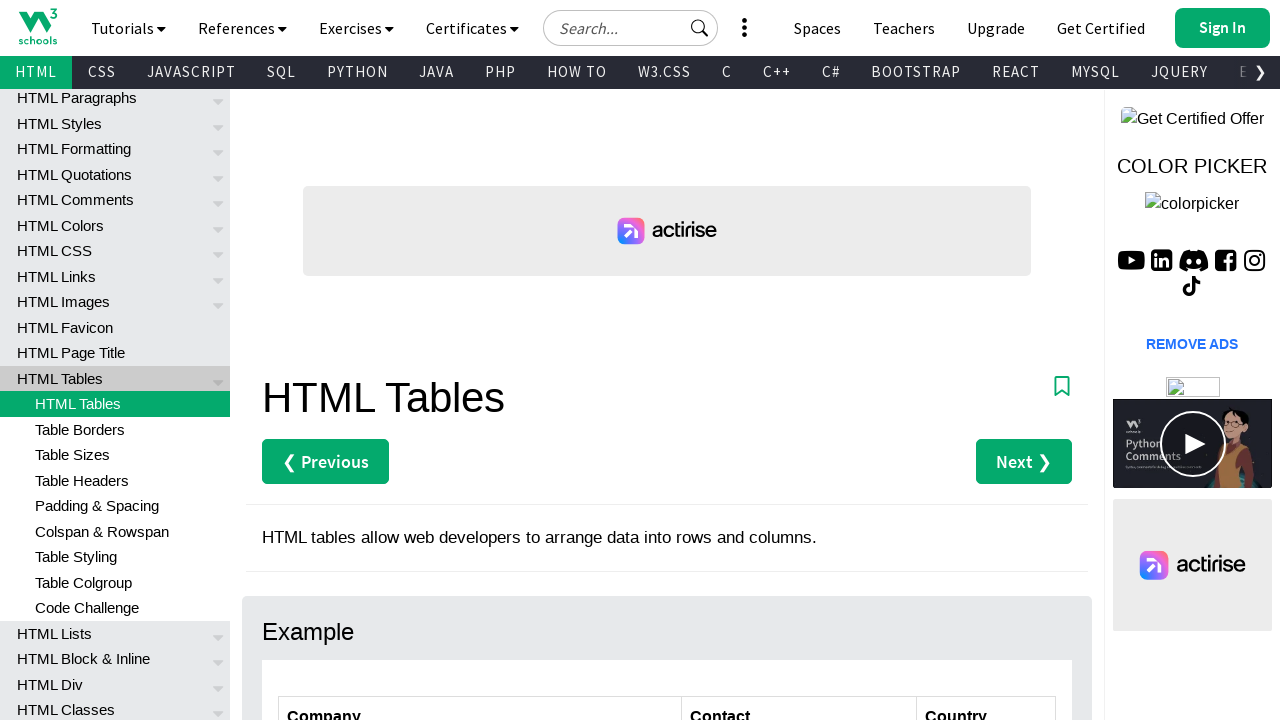

Retrieved all columns from row 2
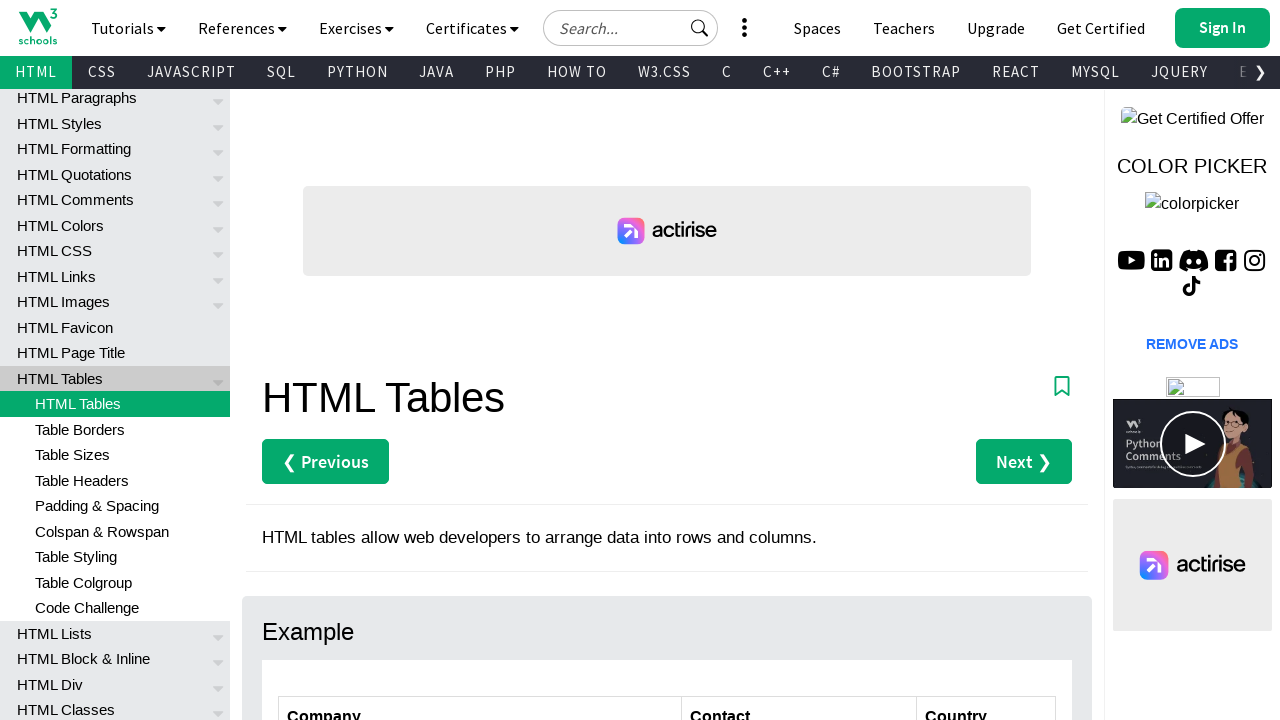

Added cell value to row 2 data: Alfreds Futterkiste
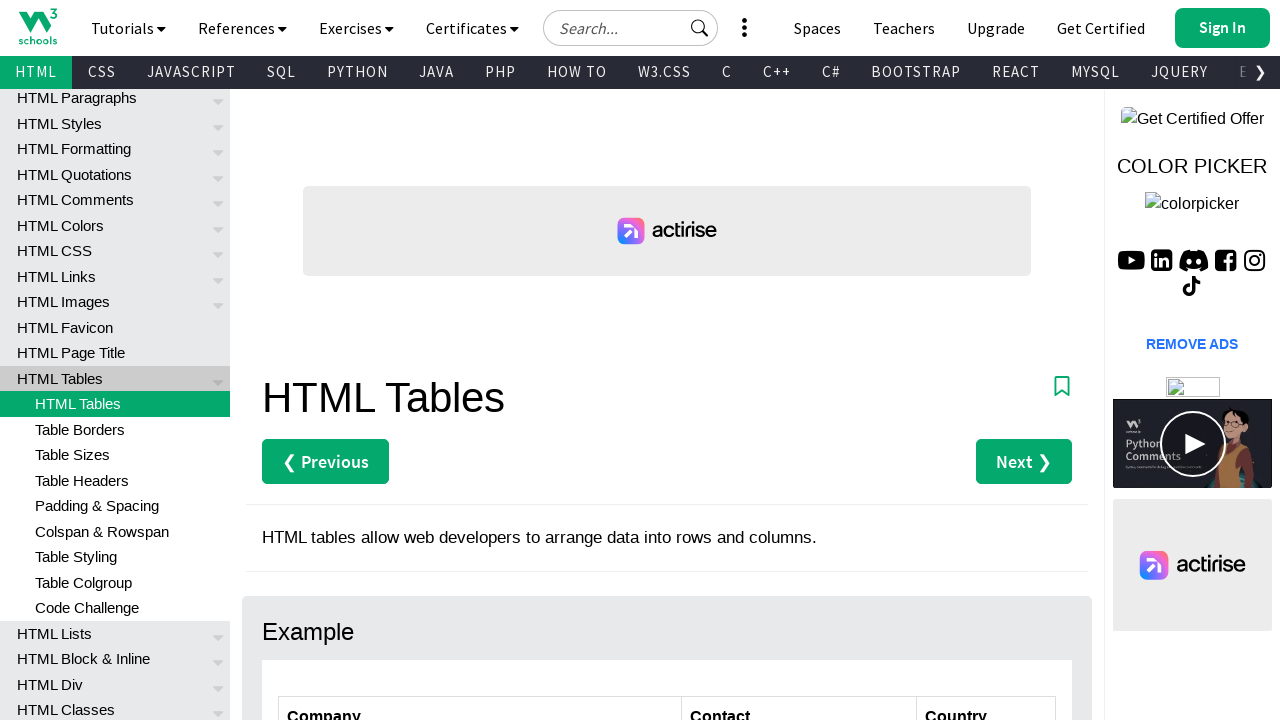

Added cell value to row 2 data: Maria Anders
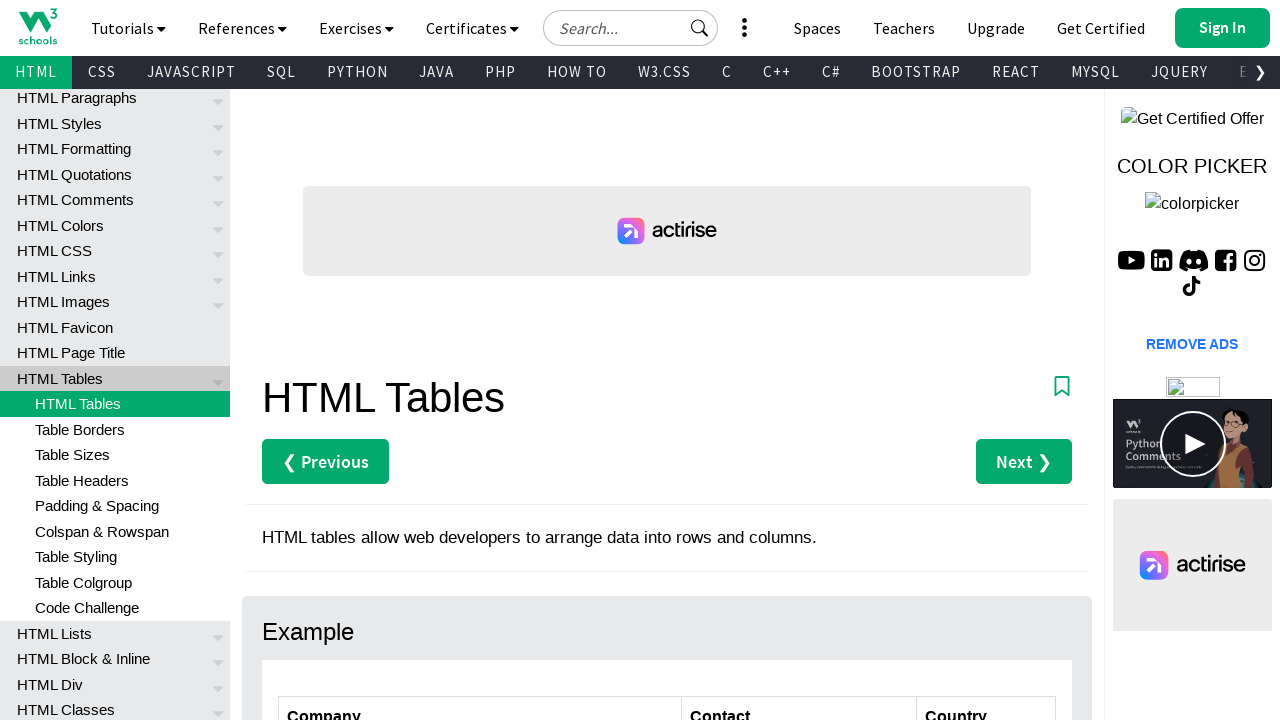

Added cell value to row 2 data: Germany
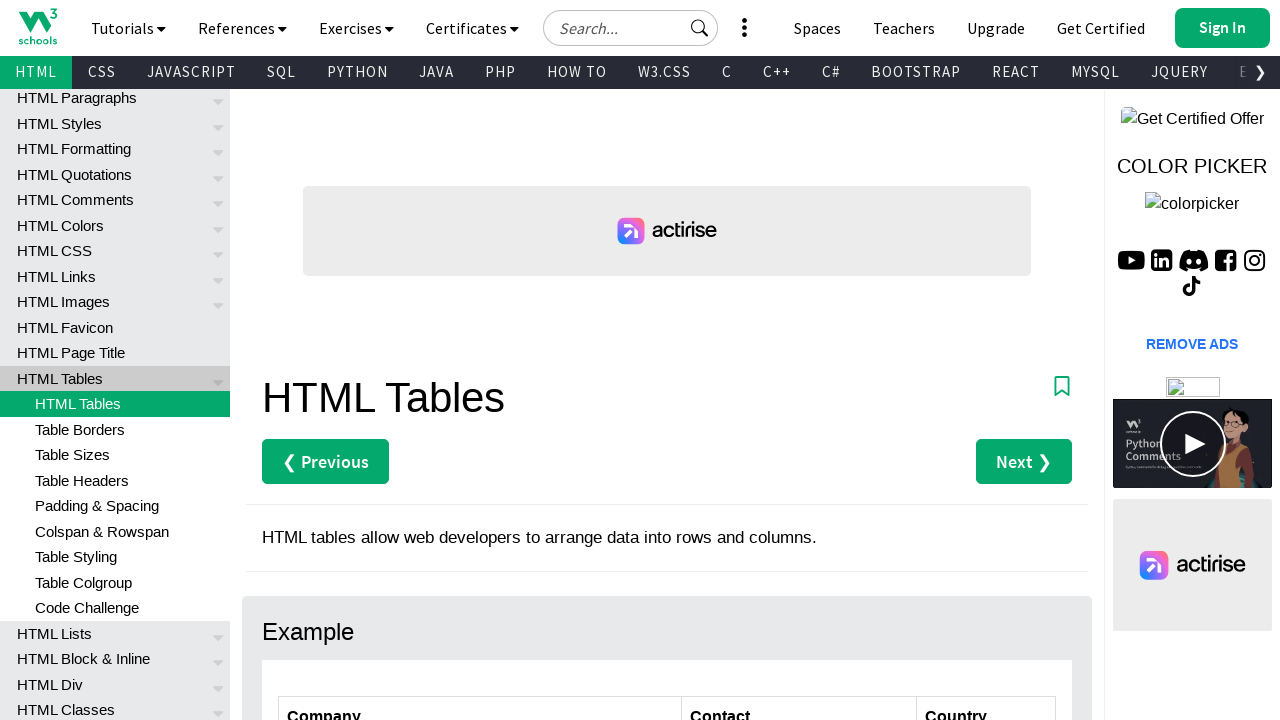

Completed processing row 2 with data: ['Alfreds Futterkiste', 'Maria Anders', 'Germany']
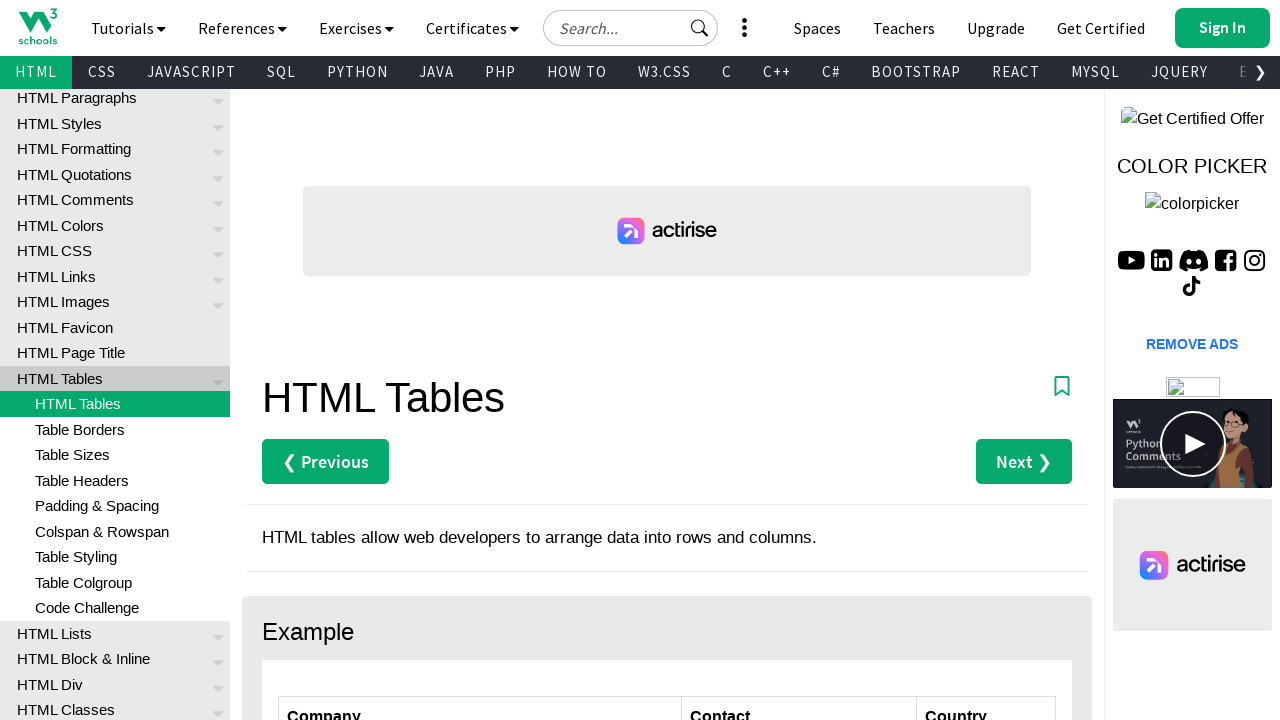

Retrieved all columns from row 3
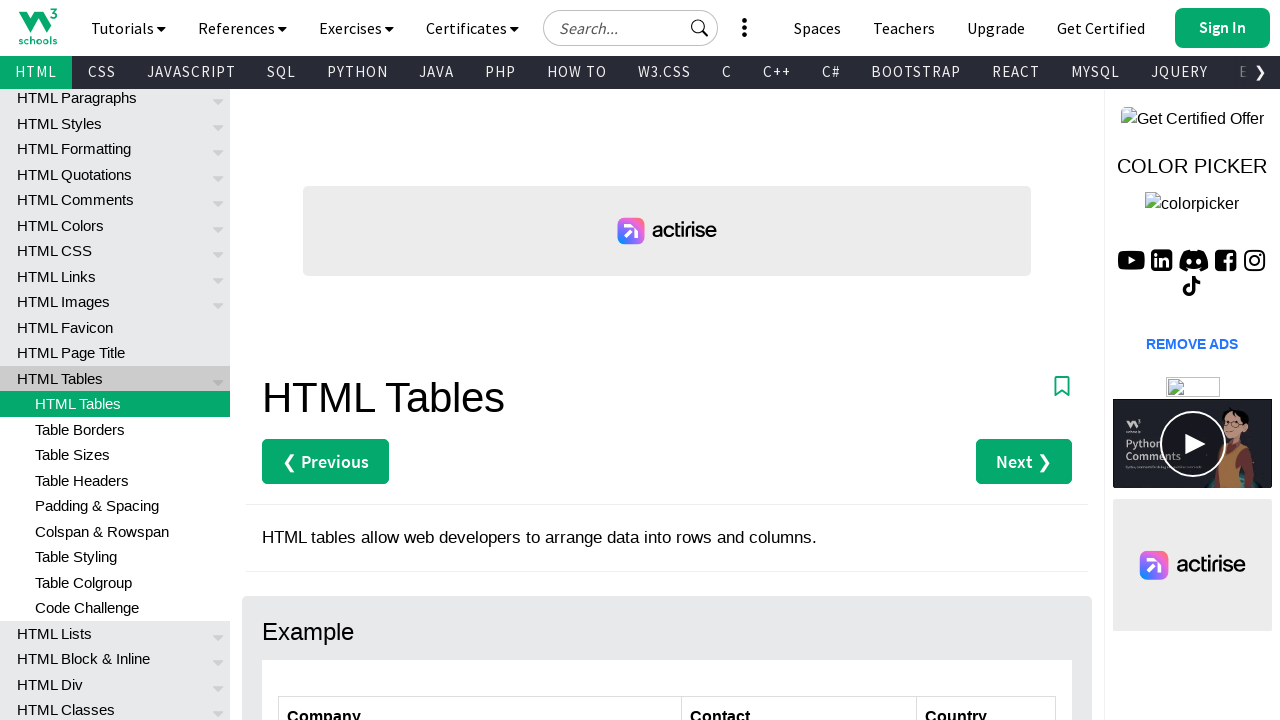

Added cell value to row 3 data: Centro comercial Moctezuma
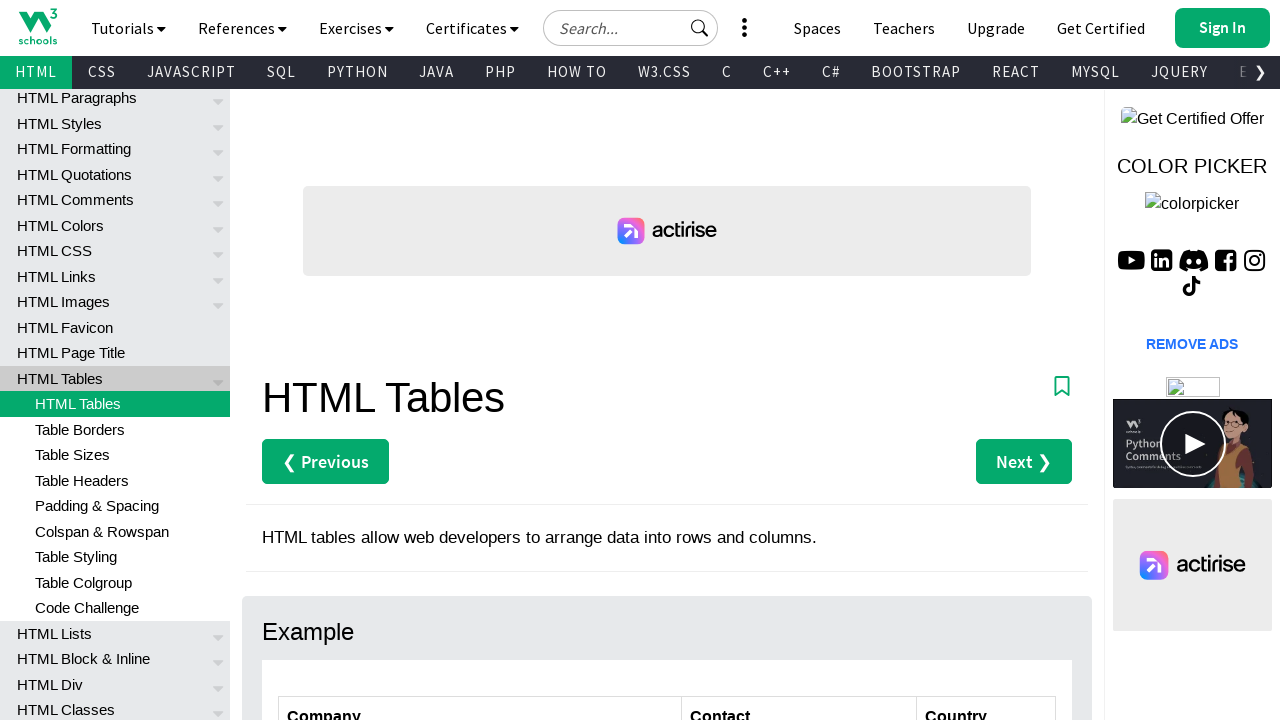

Added cell value to row 3 data: Francisco Chang
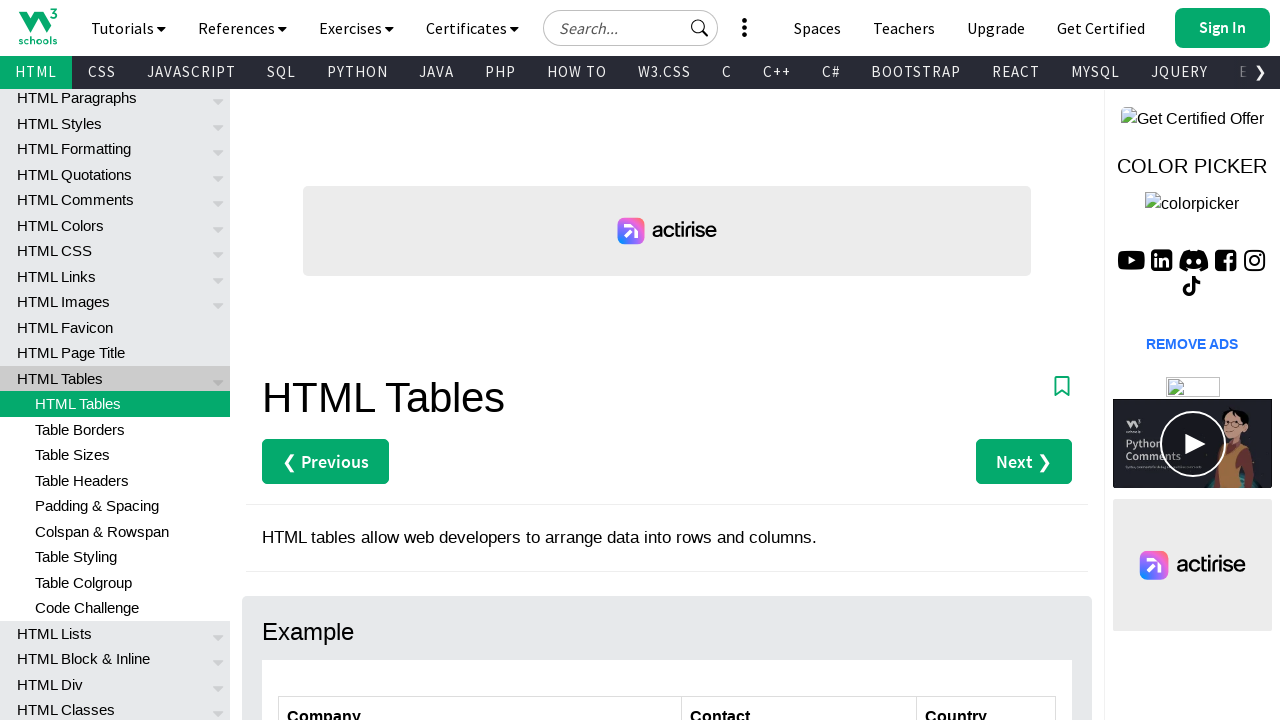

Added cell value to row 3 data: Mexico
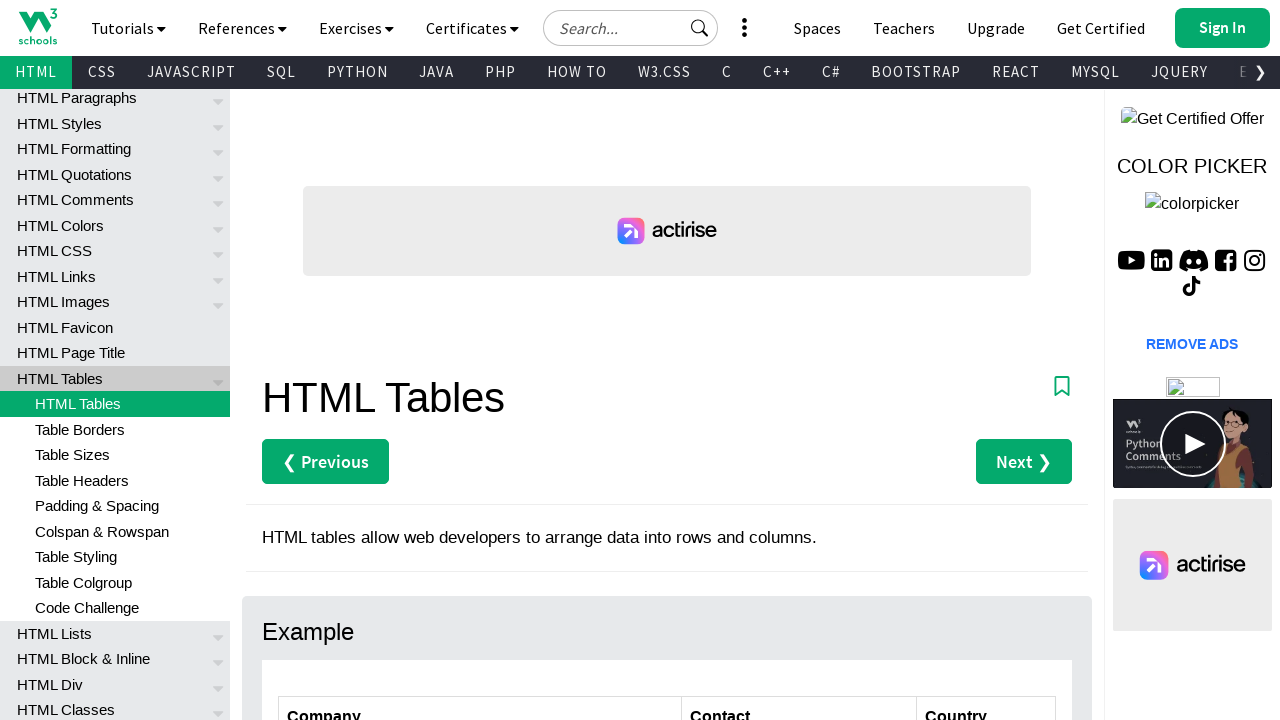

Completed processing row 3 with data: ['Centro comercial Moctezuma', 'Francisco Chang', 'Mexico']
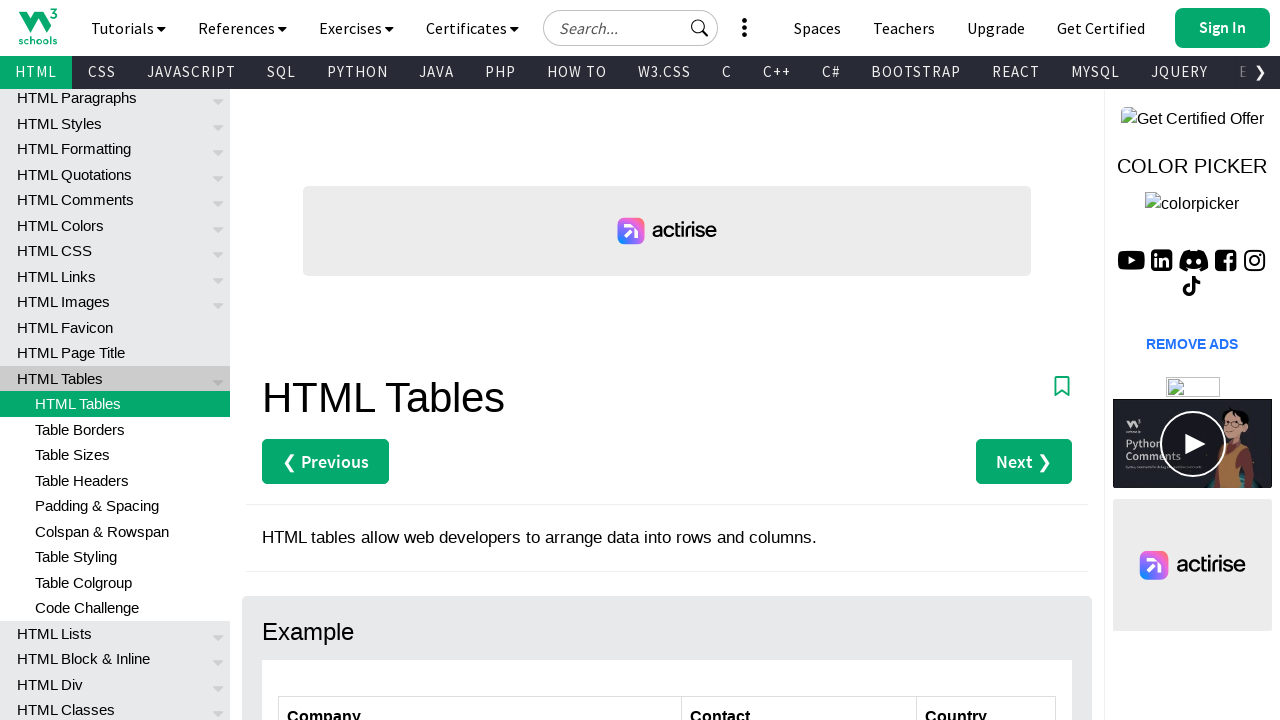

Retrieved all columns from row 4
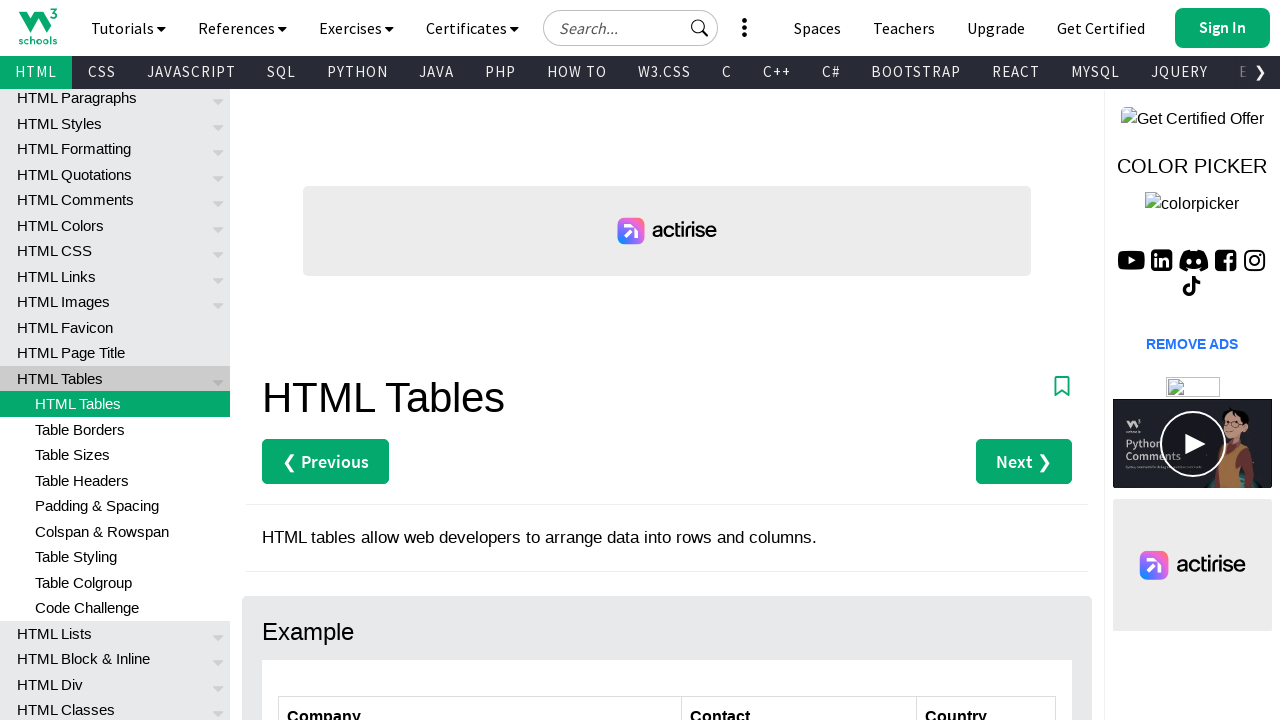

Added cell value to row 4 data: Ernst Handel
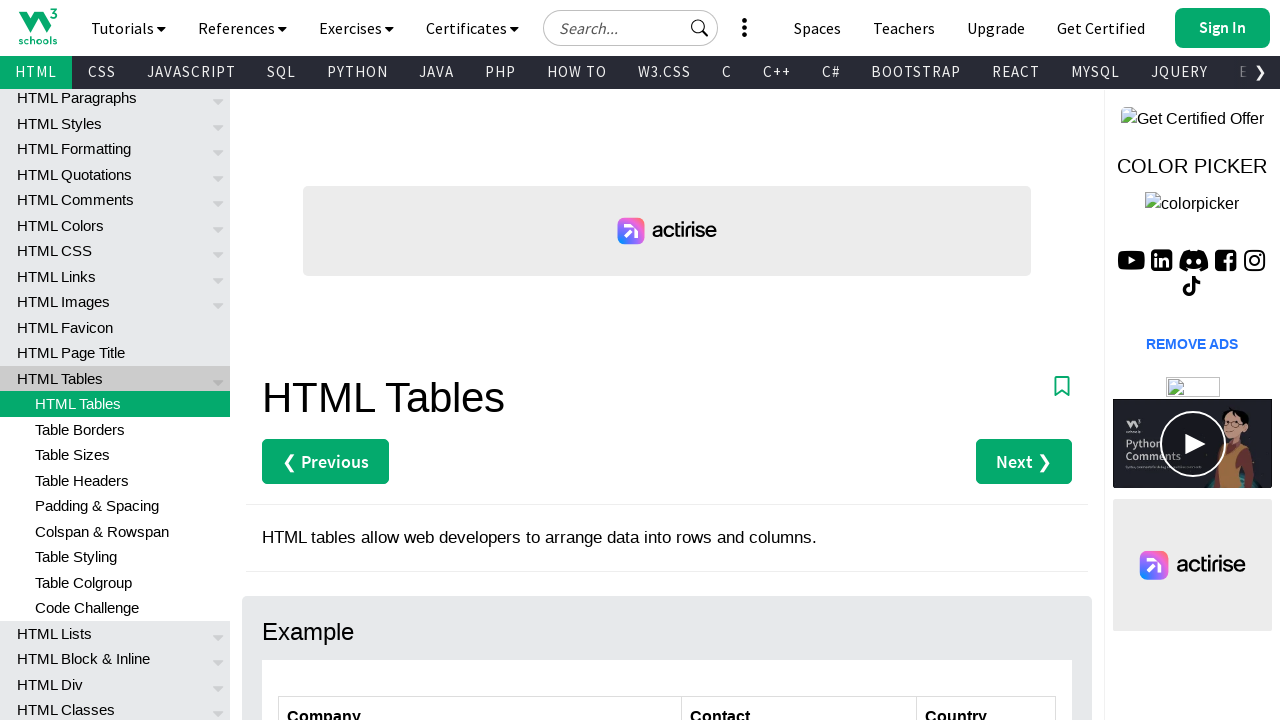

Added cell value to row 4 data: Roland Mendel
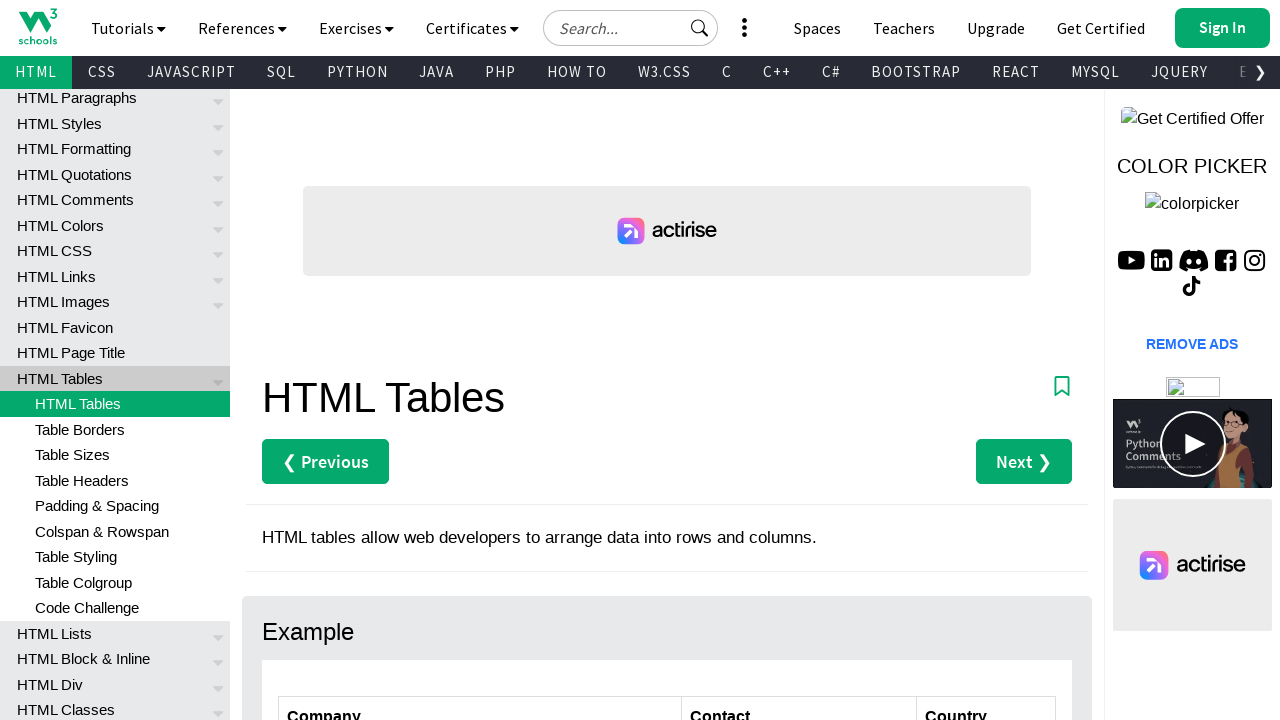

Added cell value to row 4 data: Austria
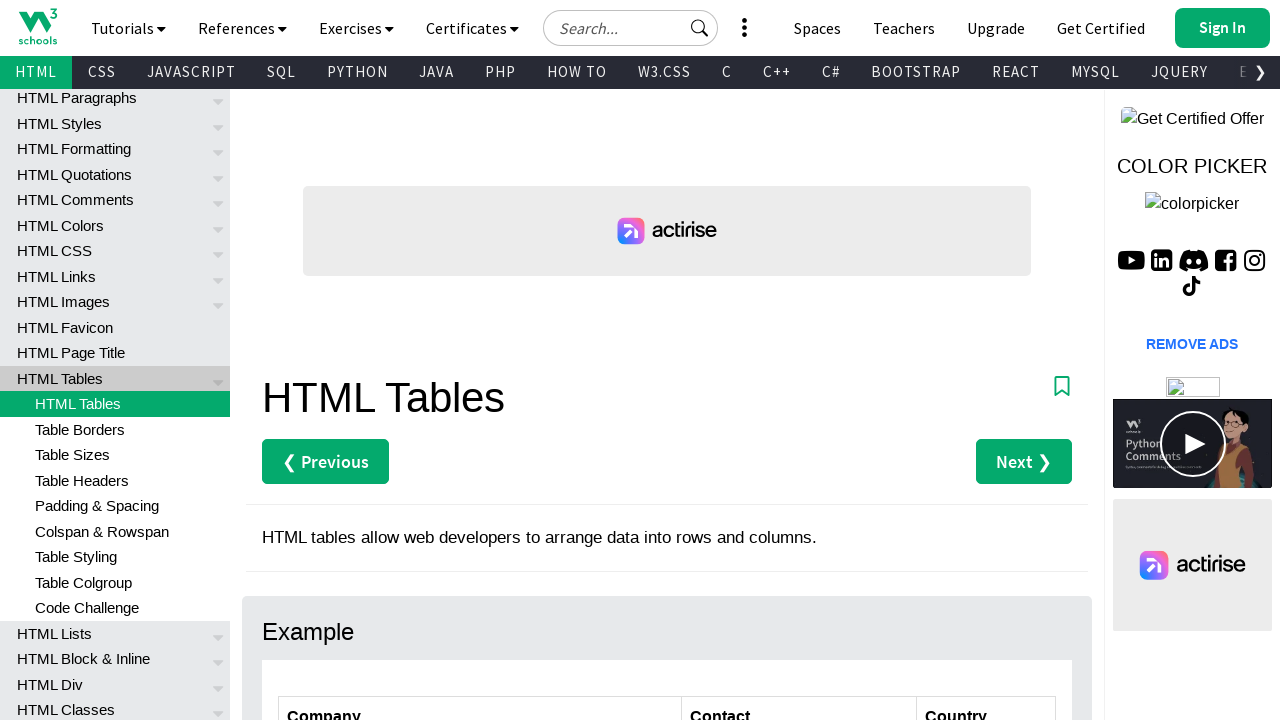

Completed processing row 4 with data: ['Ernst Handel', 'Roland Mendel', 'Austria']
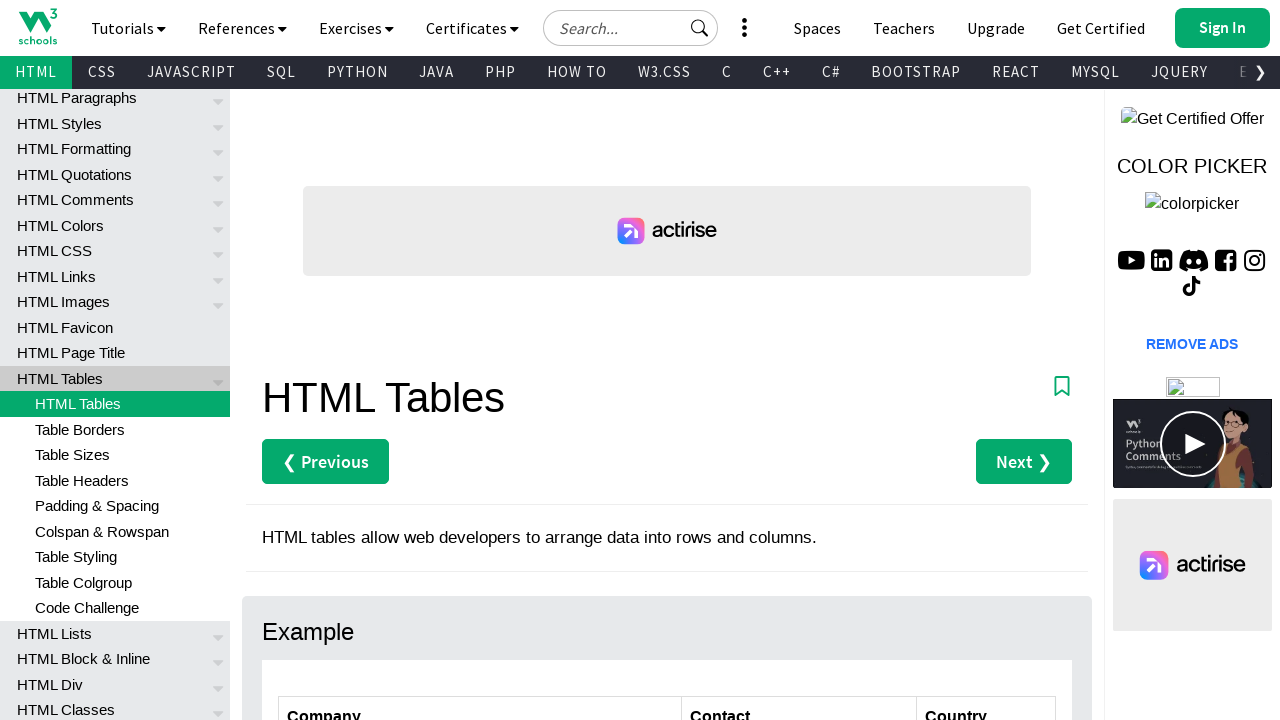

Retrieved all columns from row 5
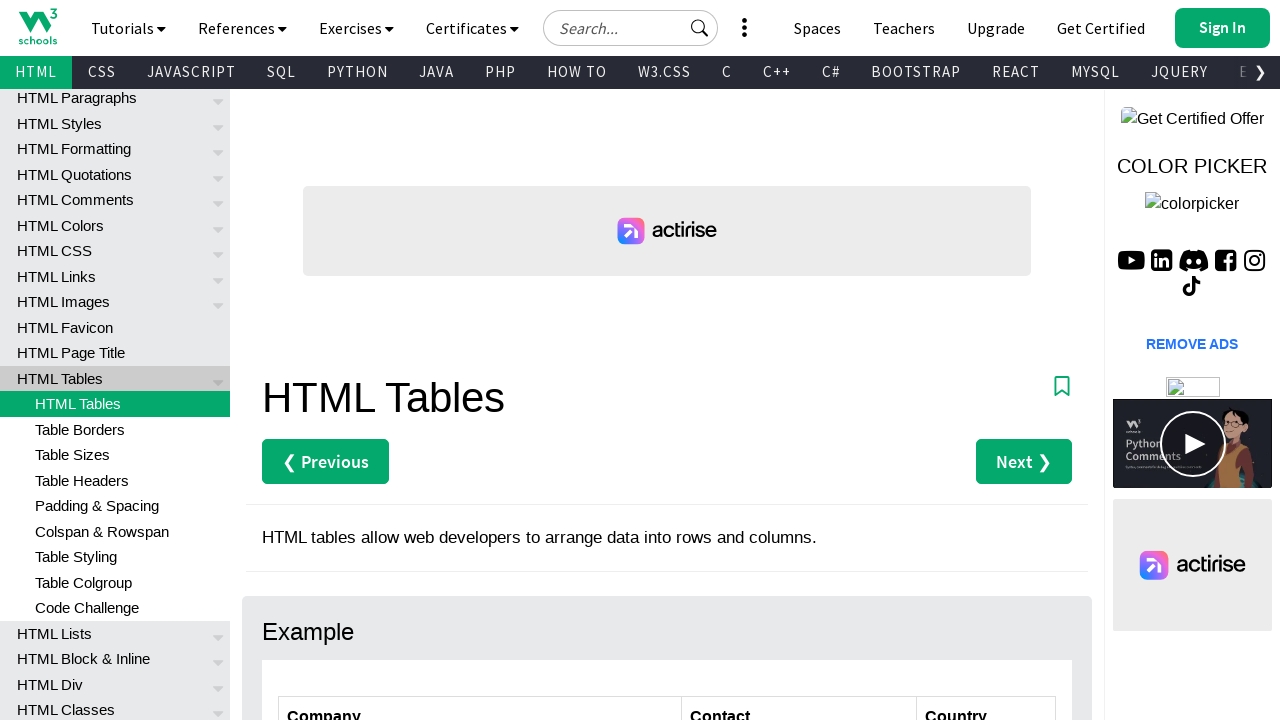

Added cell value to row 5 data: Island Trading
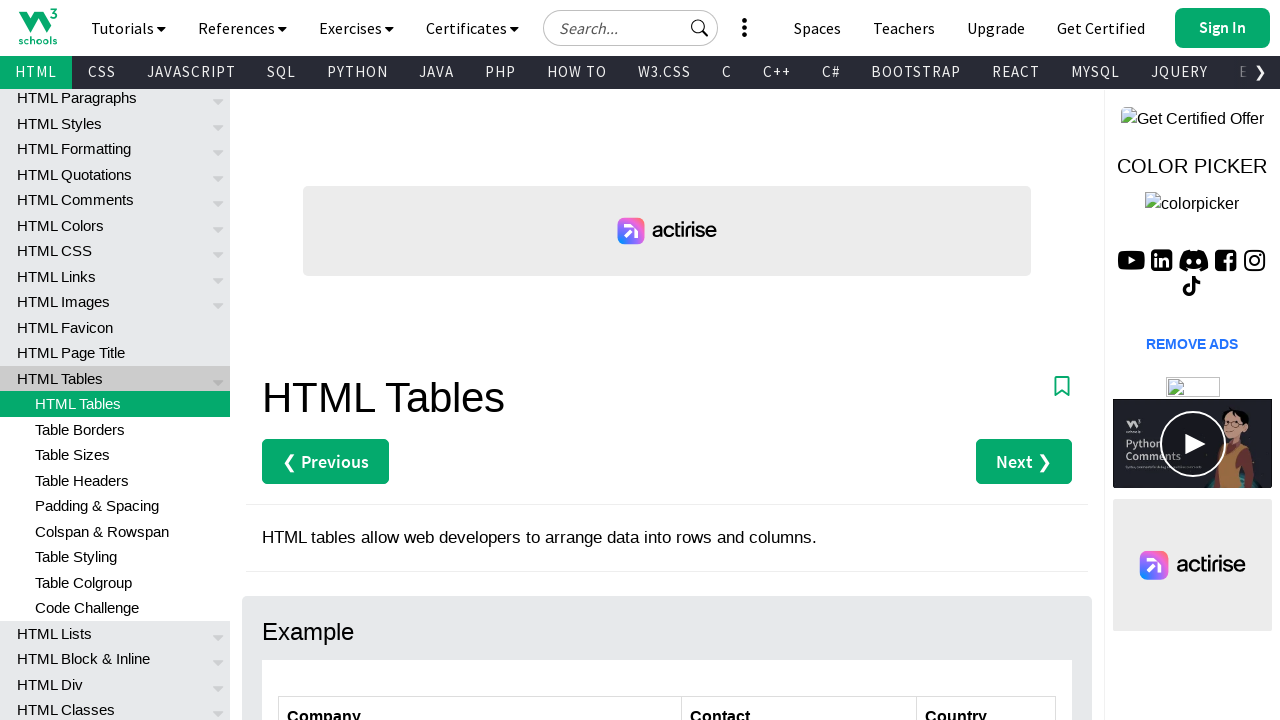

Added cell value to row 5 data: Helen Bennett
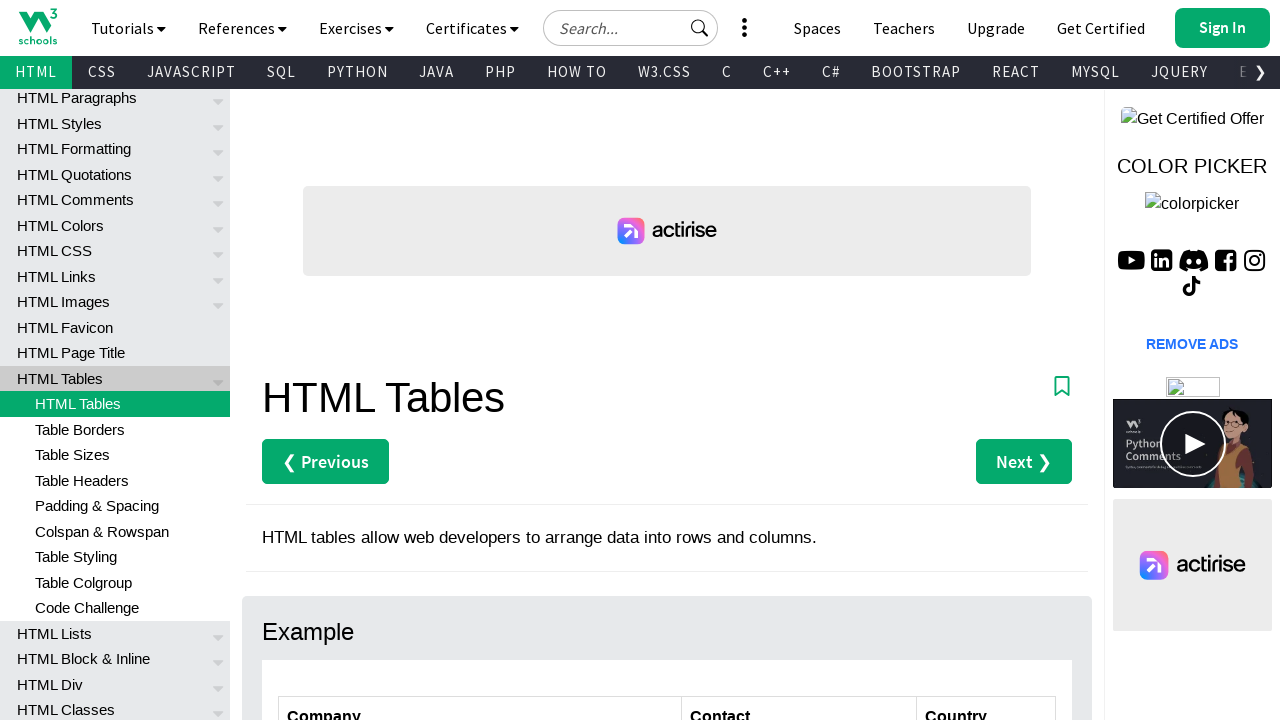

Added cell value to row 5 data: UK
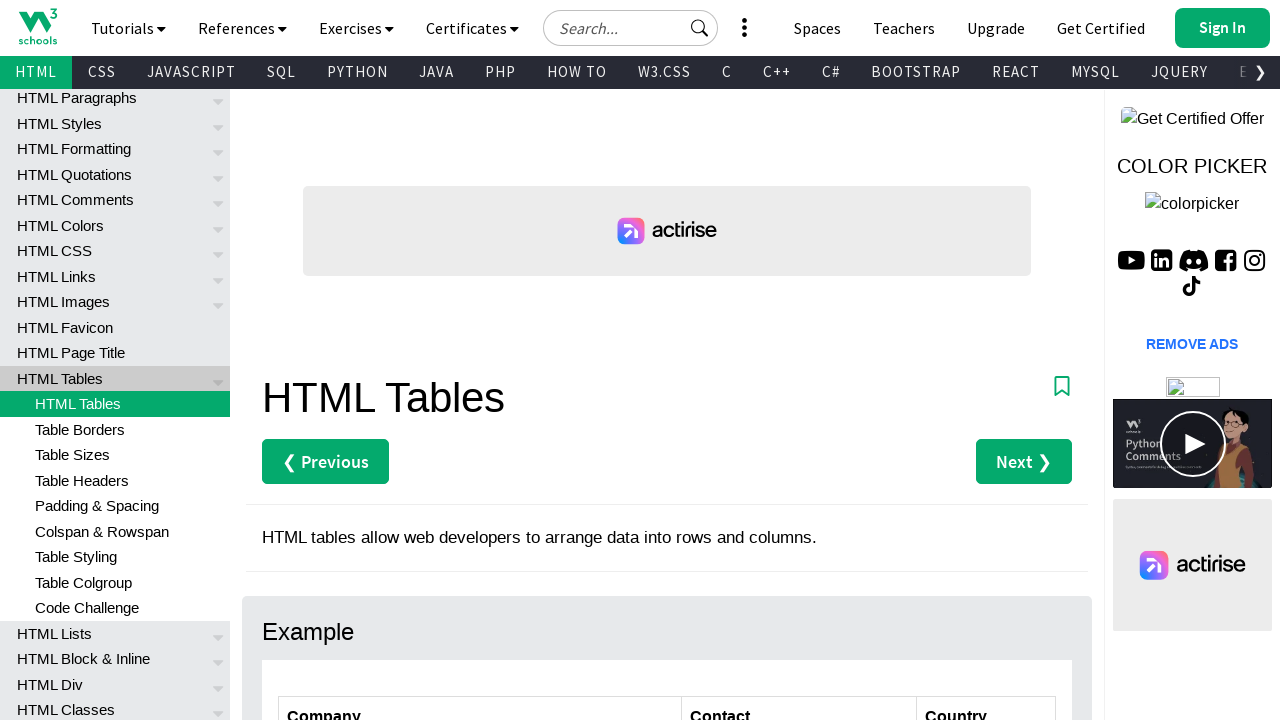

Completed processing row 5 with data: ['Island Trading', 'Helen Bennett', 'UK']
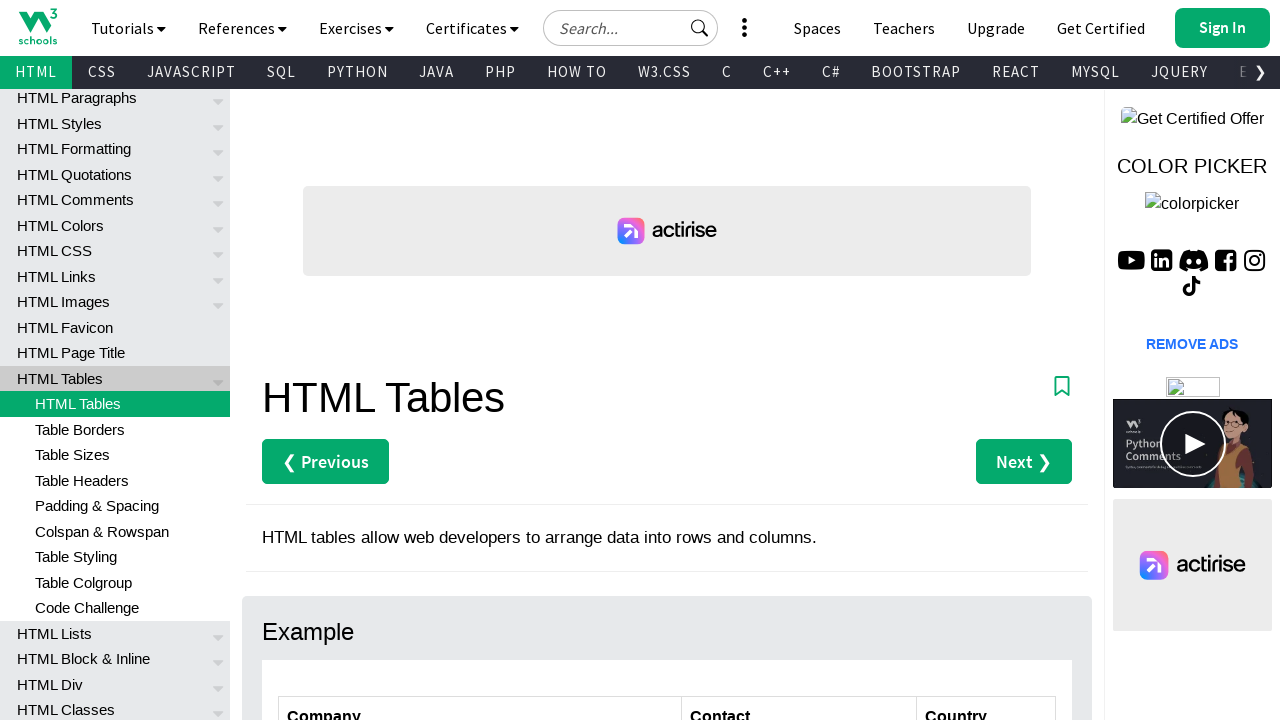

Retrieved all columns from row 6
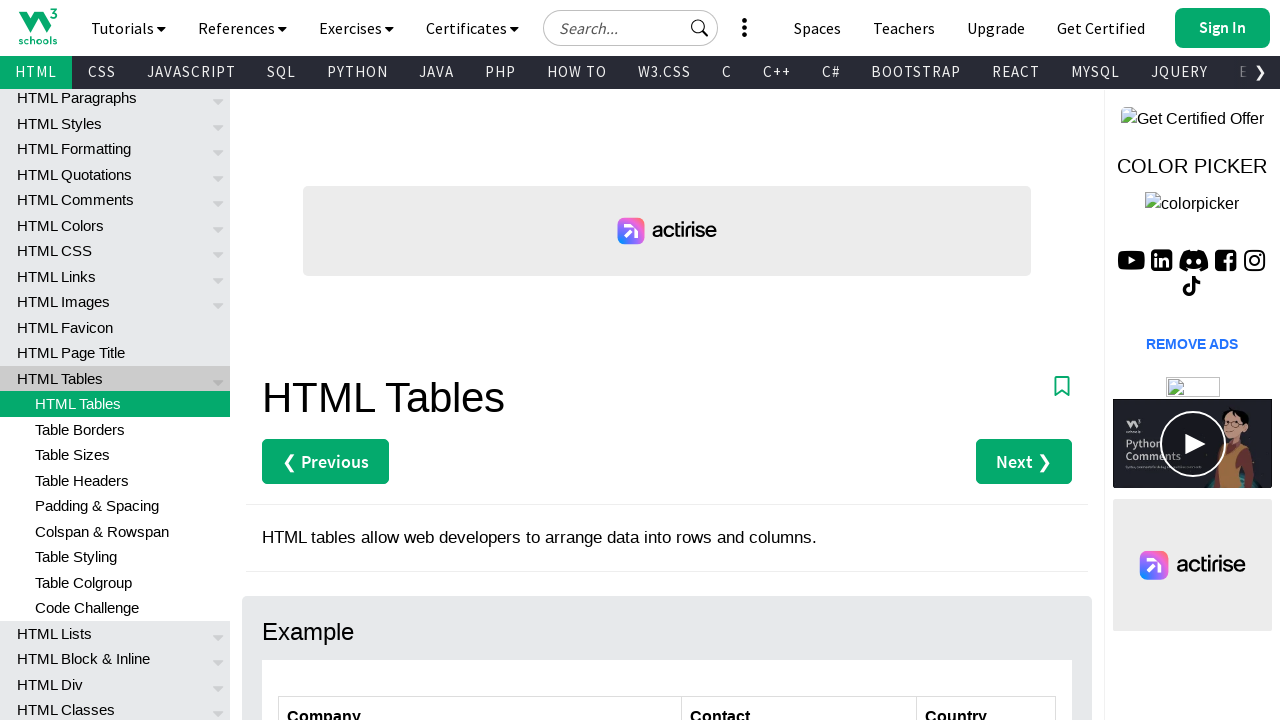

Added cell value to row 6 data: Laughing Bacchus Winecellars
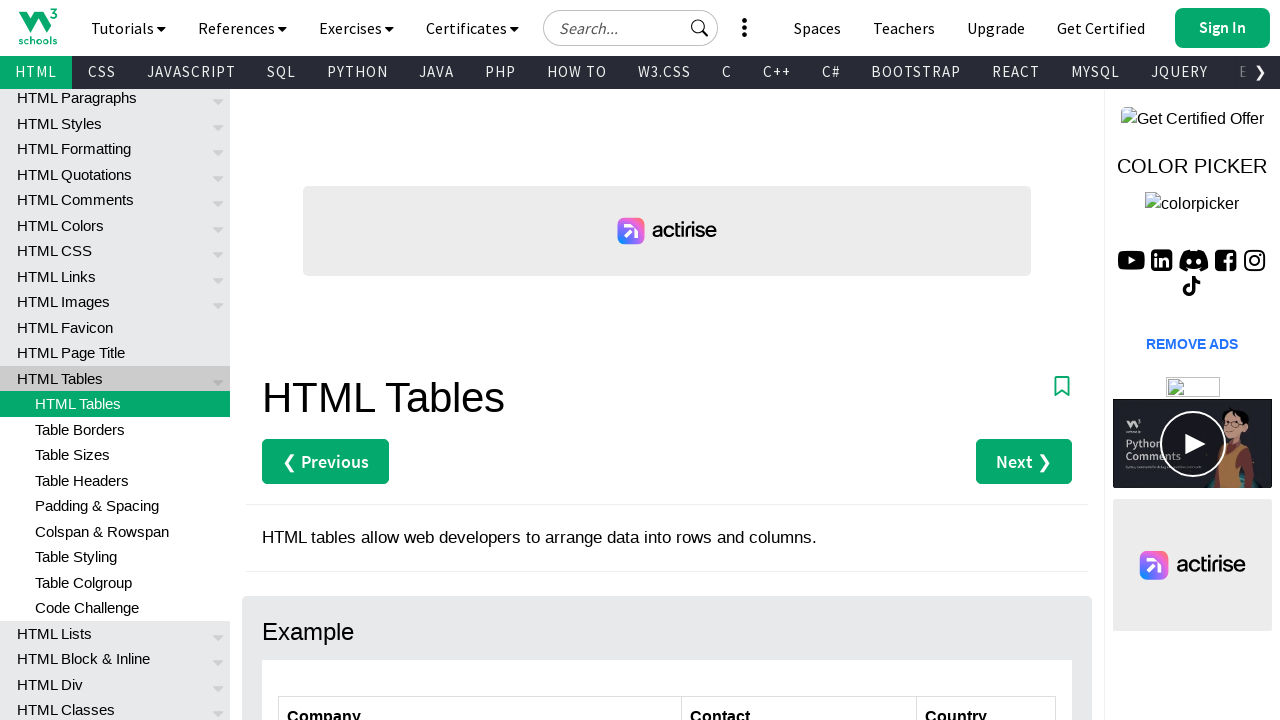

Added cell value to row 6 data: Yoshi Tannamuri
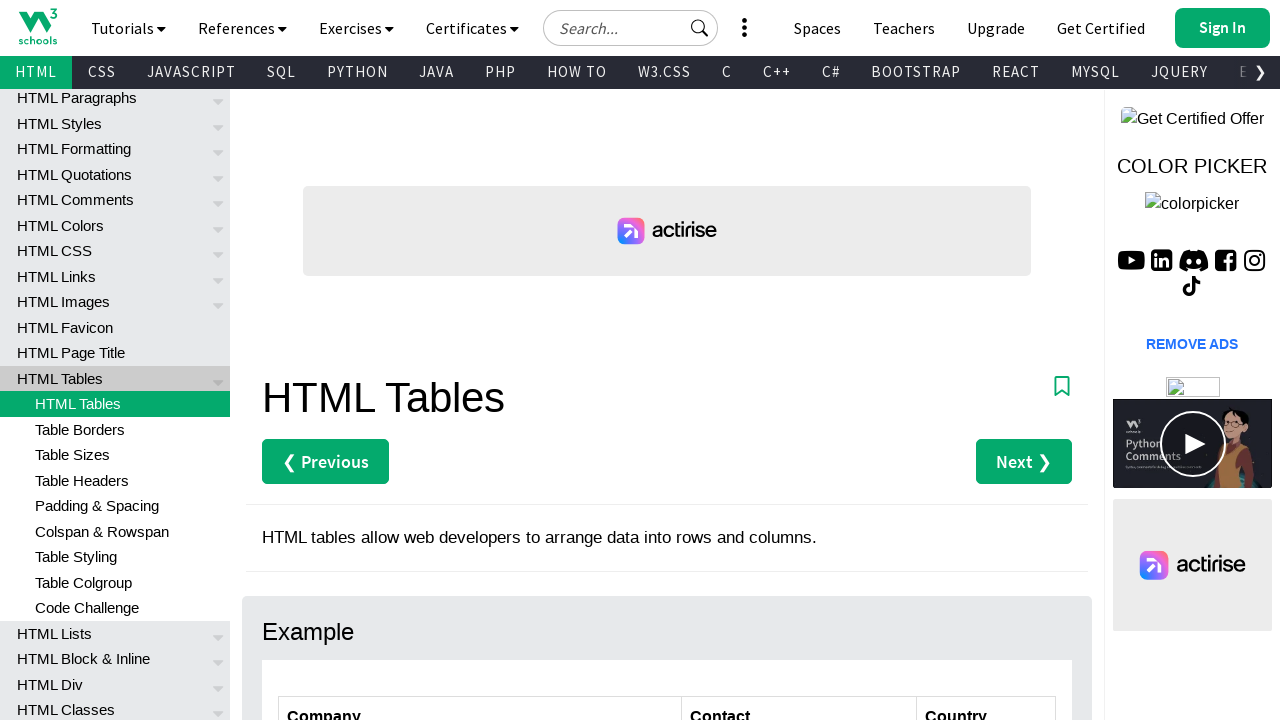

Added cell value to row 6 data: Canada
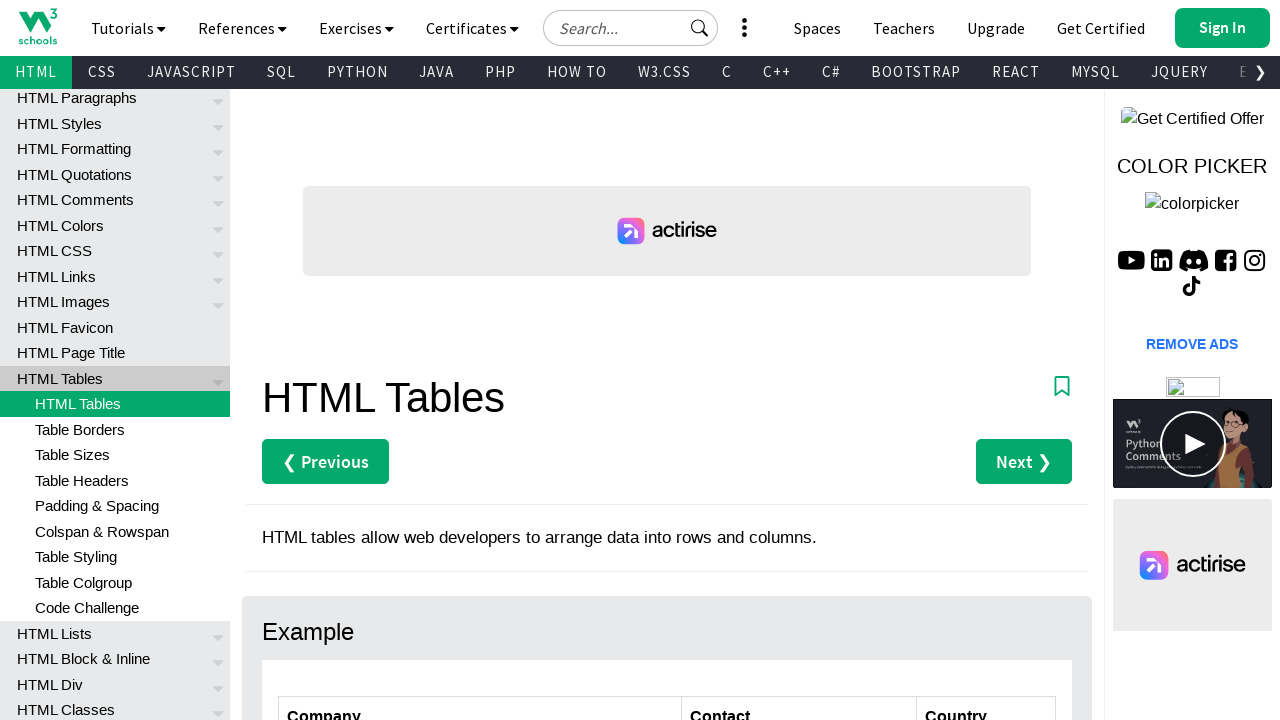

Completed processing row 6 with data: ['Laughing Bacchus Winecellars', 'Yoshi Tannamuri', 'Canada']
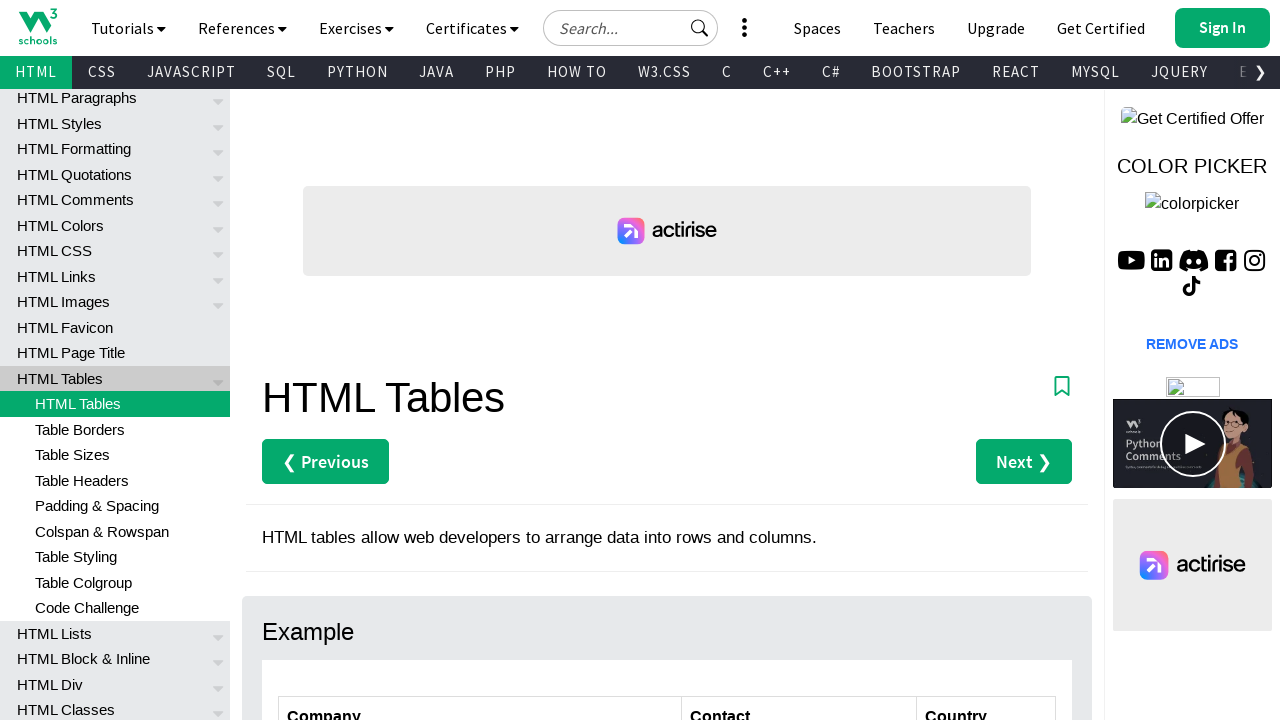

Retrieved all columns from row 7
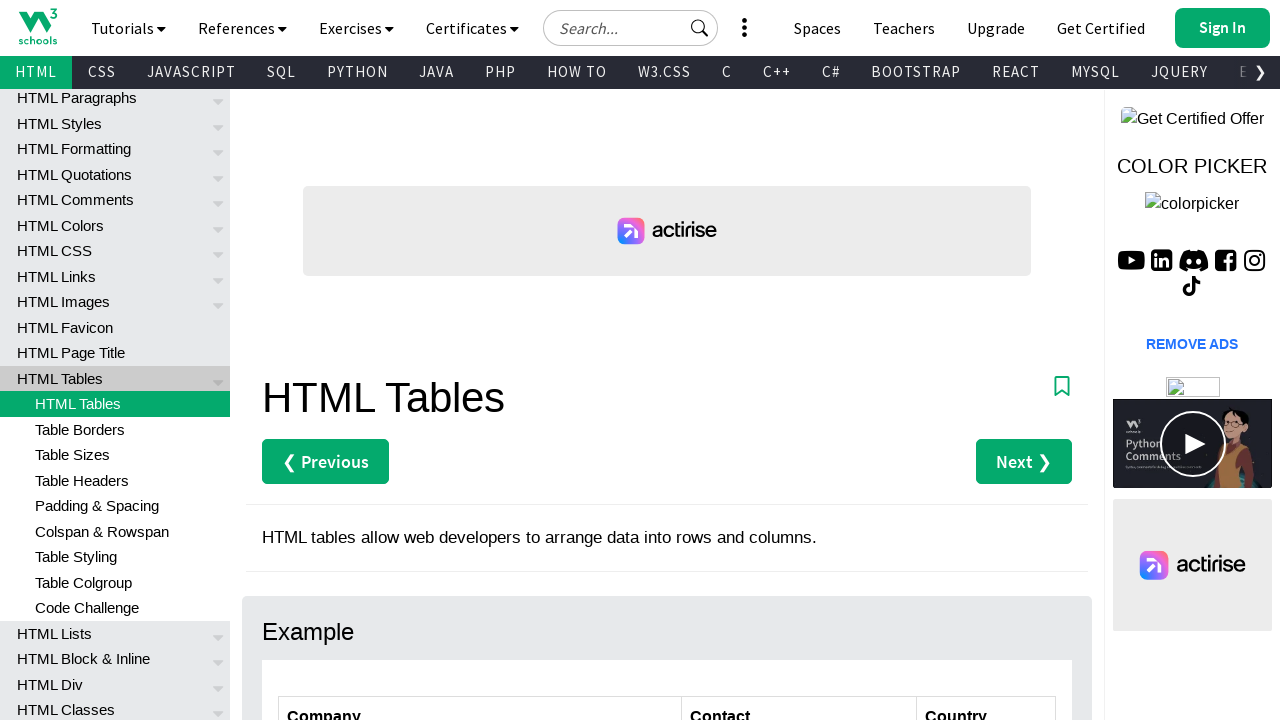

Added cell value to row 7 data: Magazzini Alimentari Riuniti
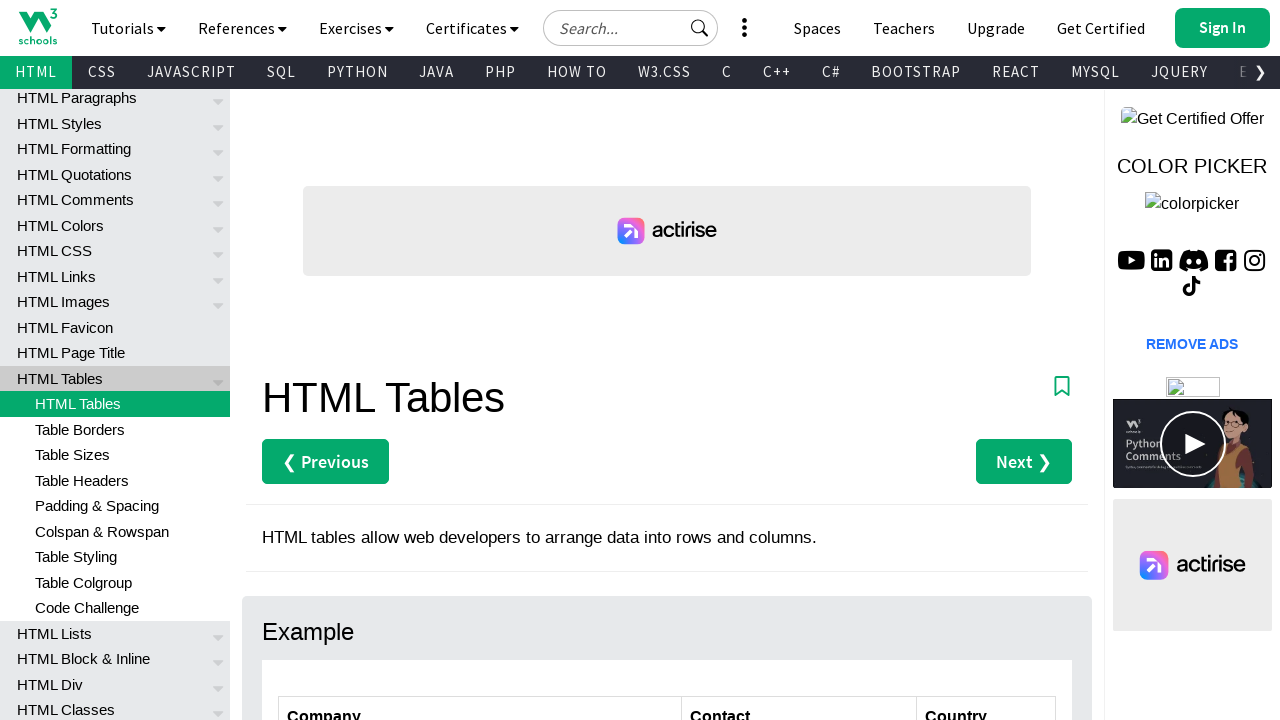

Added cell value to row 7 data: Giovanni Rovelli
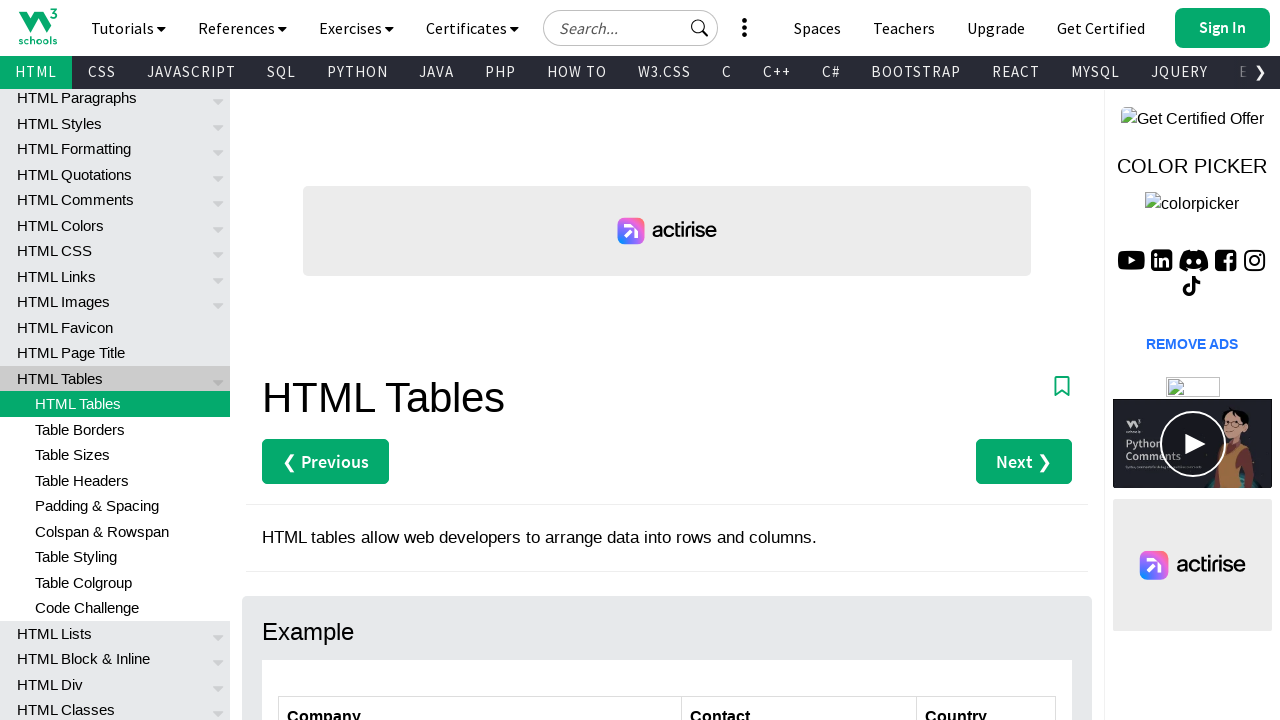

Added cell value to row 7 data: Italy
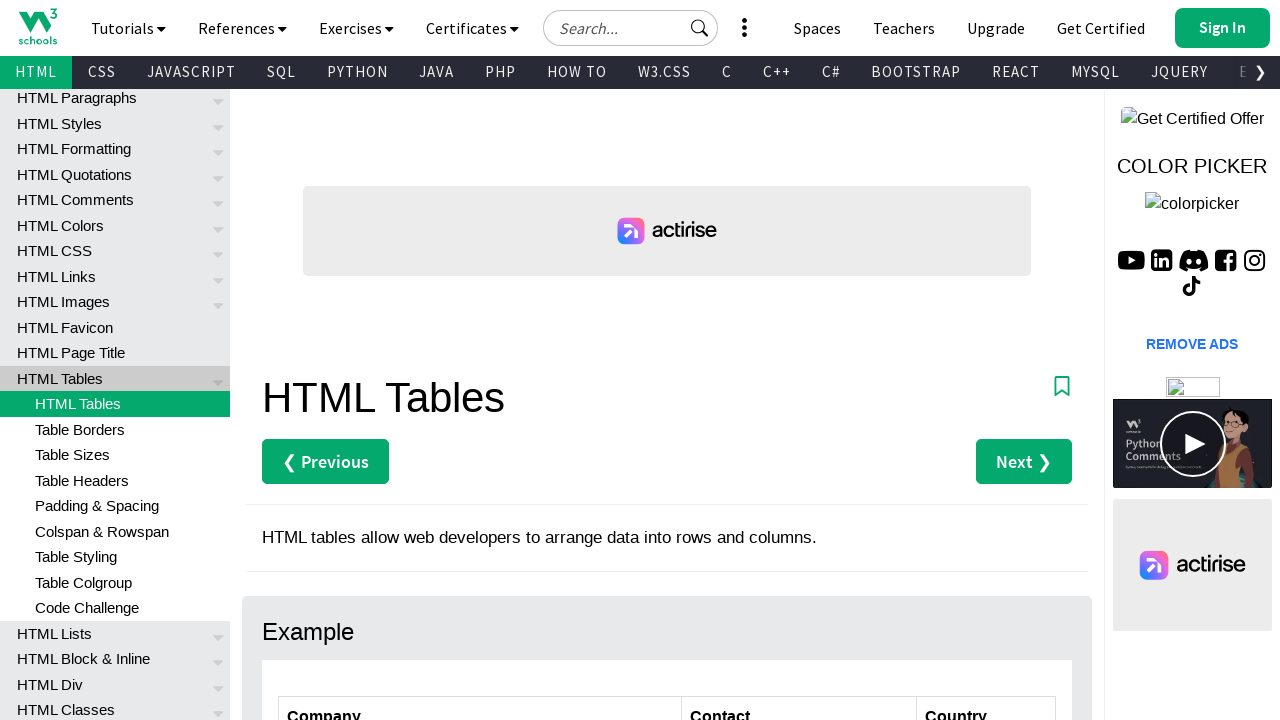

Completed processing row 7 with data: ['Magazzini Alimentari Riuniti', 'Giovanni Rovelli', 'Italy']
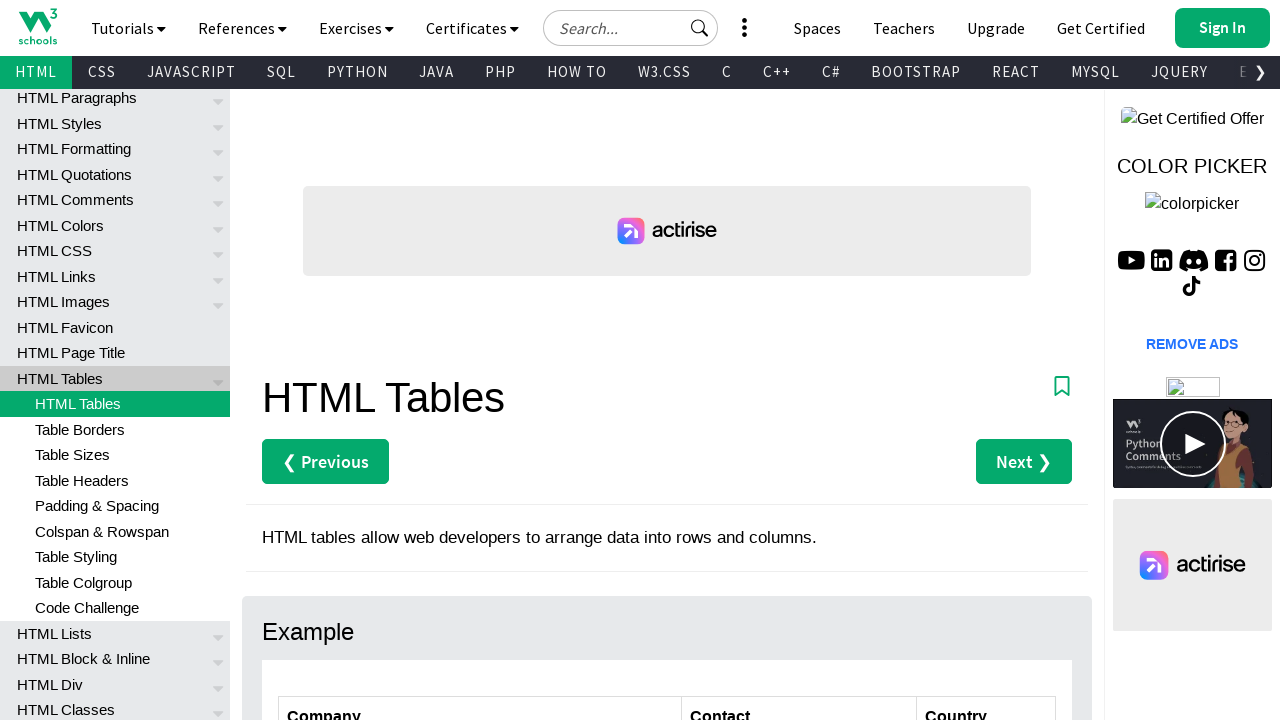

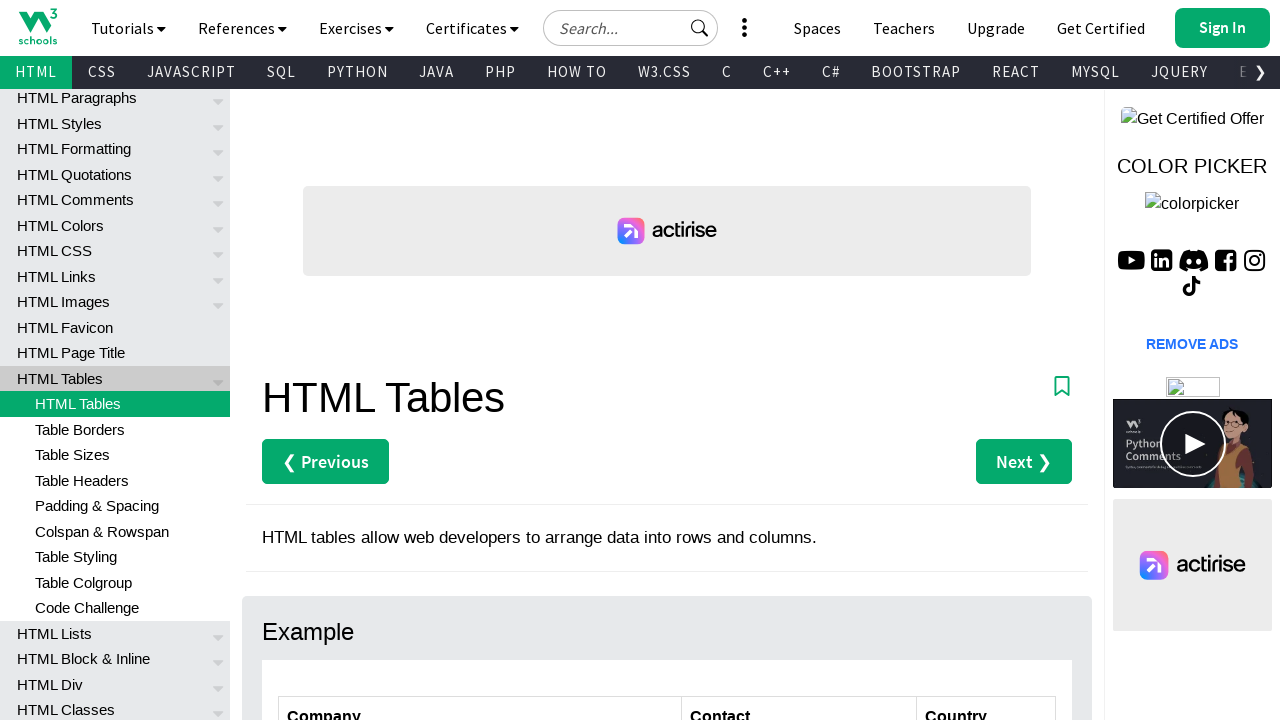